Tests a todo app by adding 5 new items to the list, then marking all 10 items (5 existing + 5 new) as completed by clicking their checkboxes.

Starting URL: https://lambdatest.github.io/sample-todo-app/

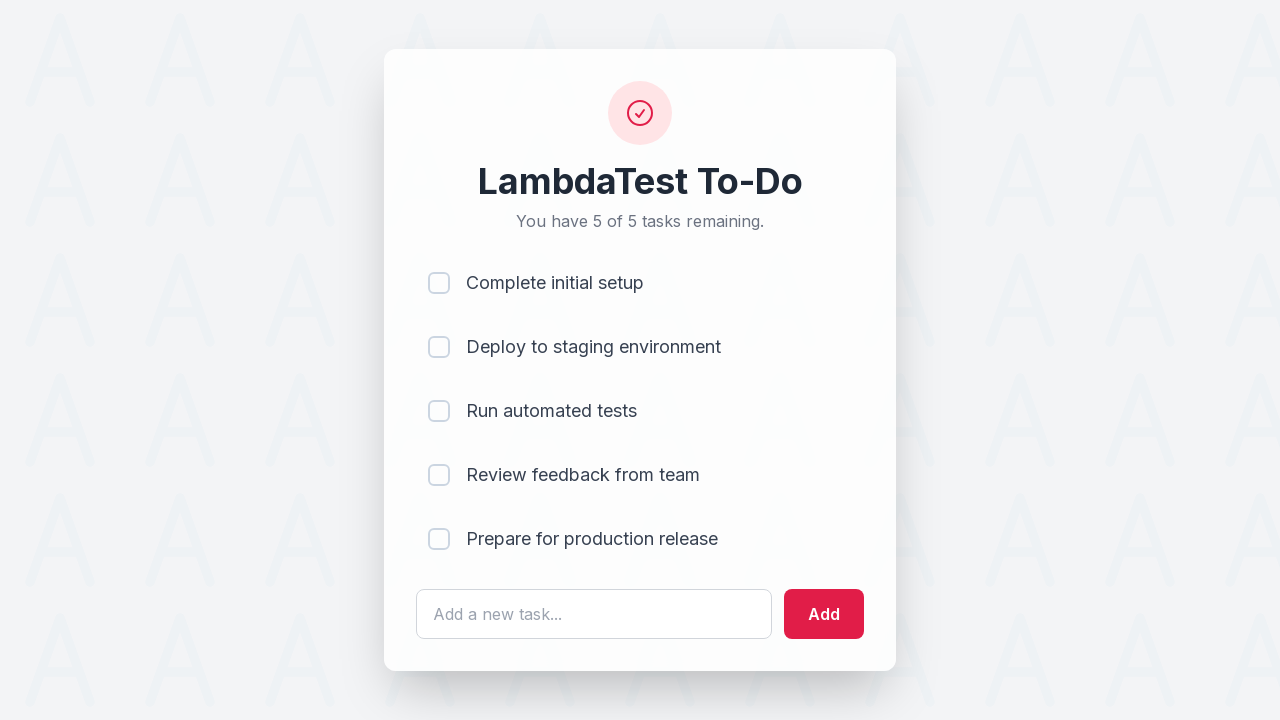

Waited for todo input field to load
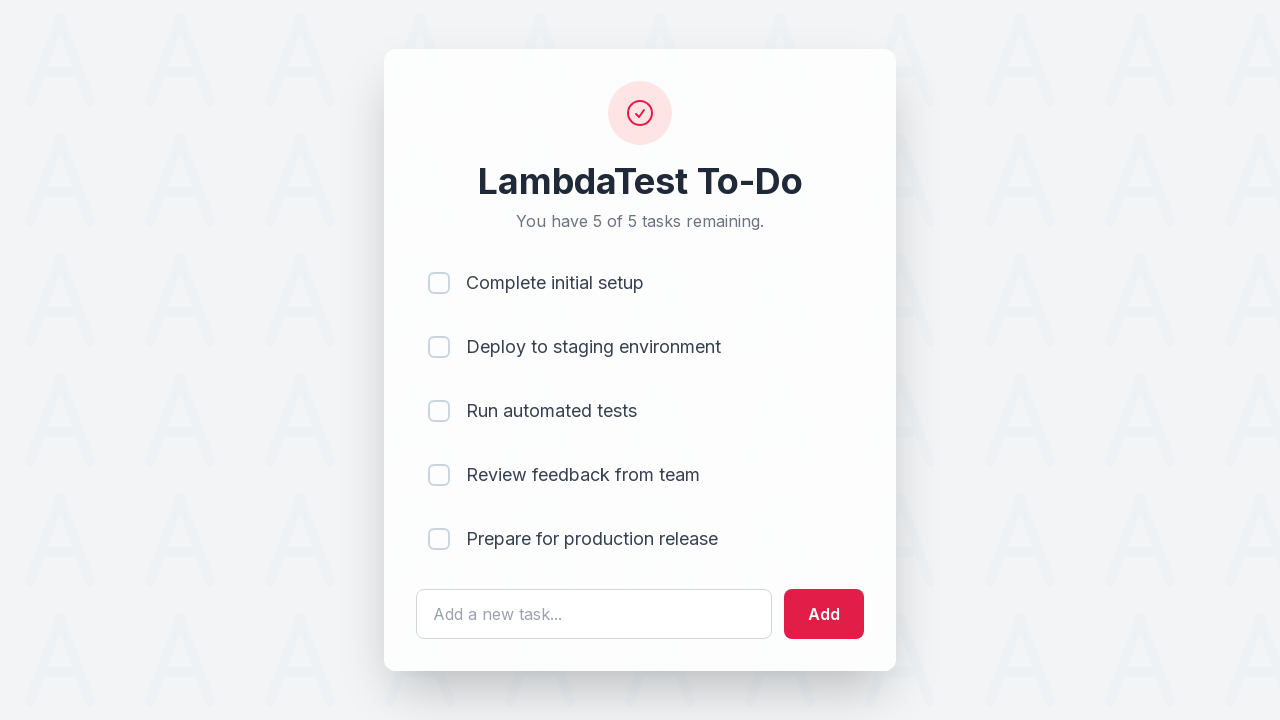

Clicked on todo input field to add item 1 at (594, 614) on #sampletodotext
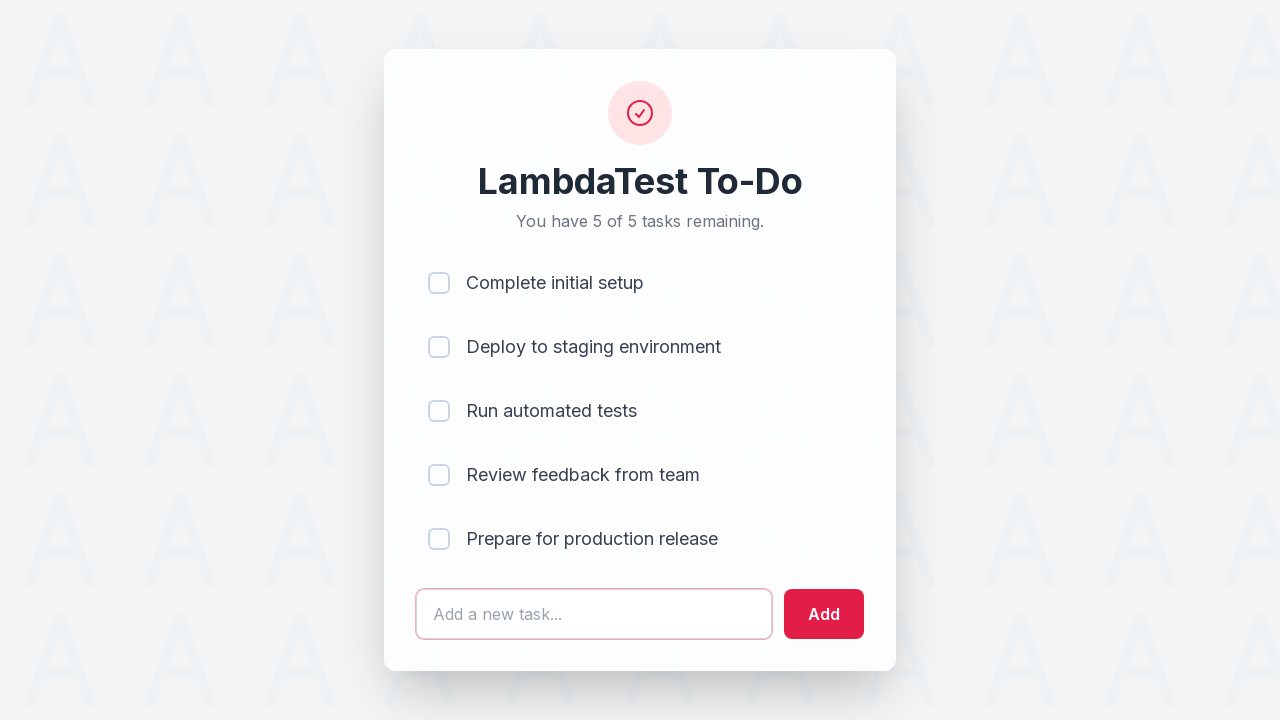

Filled input field with 'Adding a new item 1' on #sampletodotext
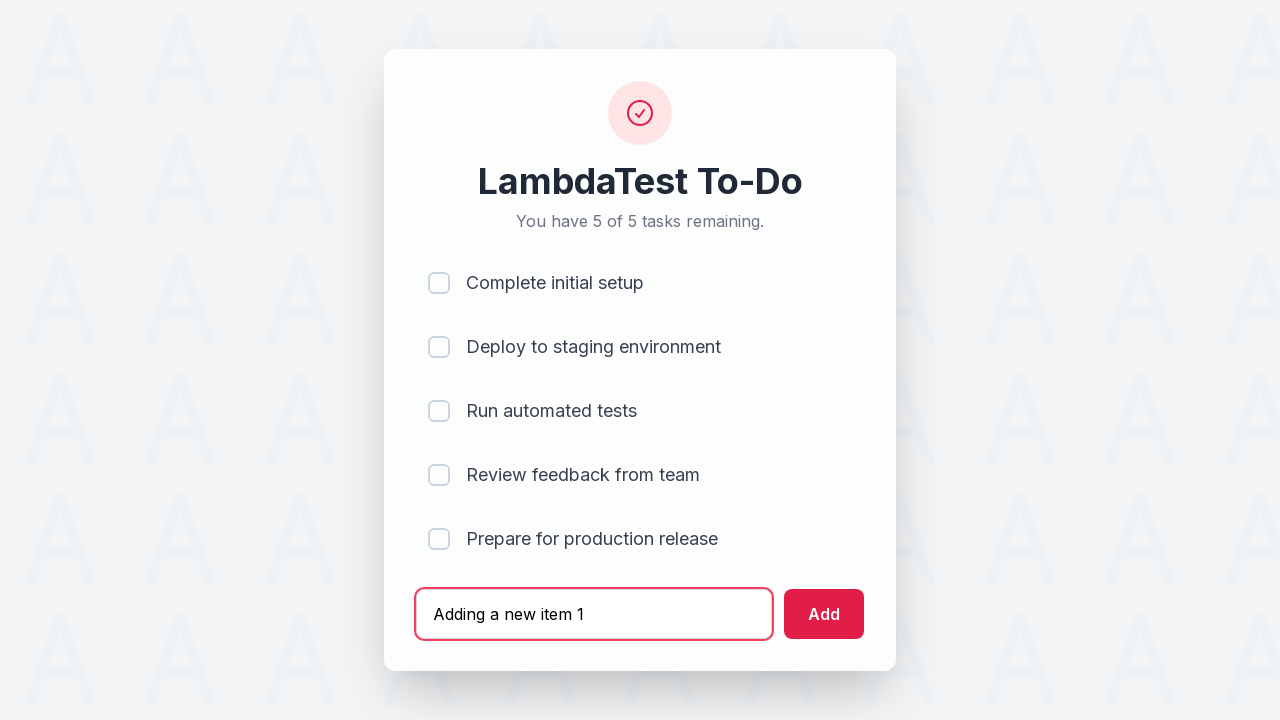

Pressed Enter to add item 1 to the list on #sampletodotext
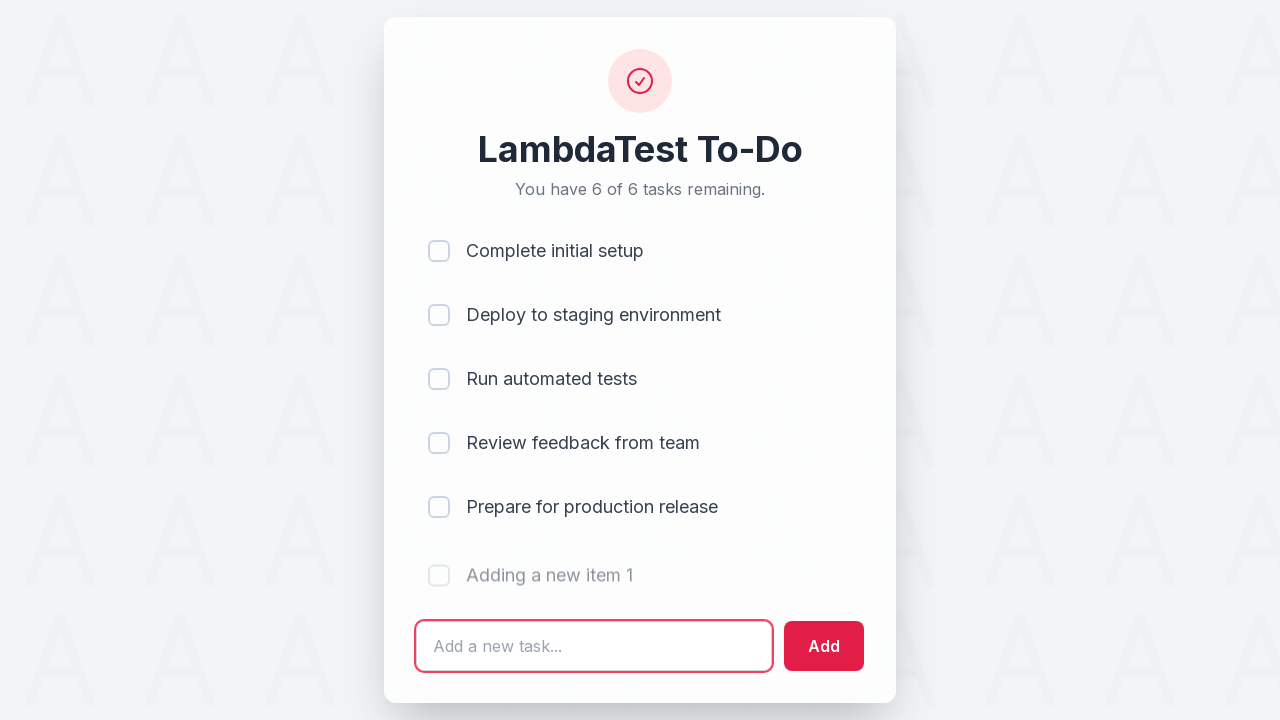

Waited 500ms for item 1 to be added
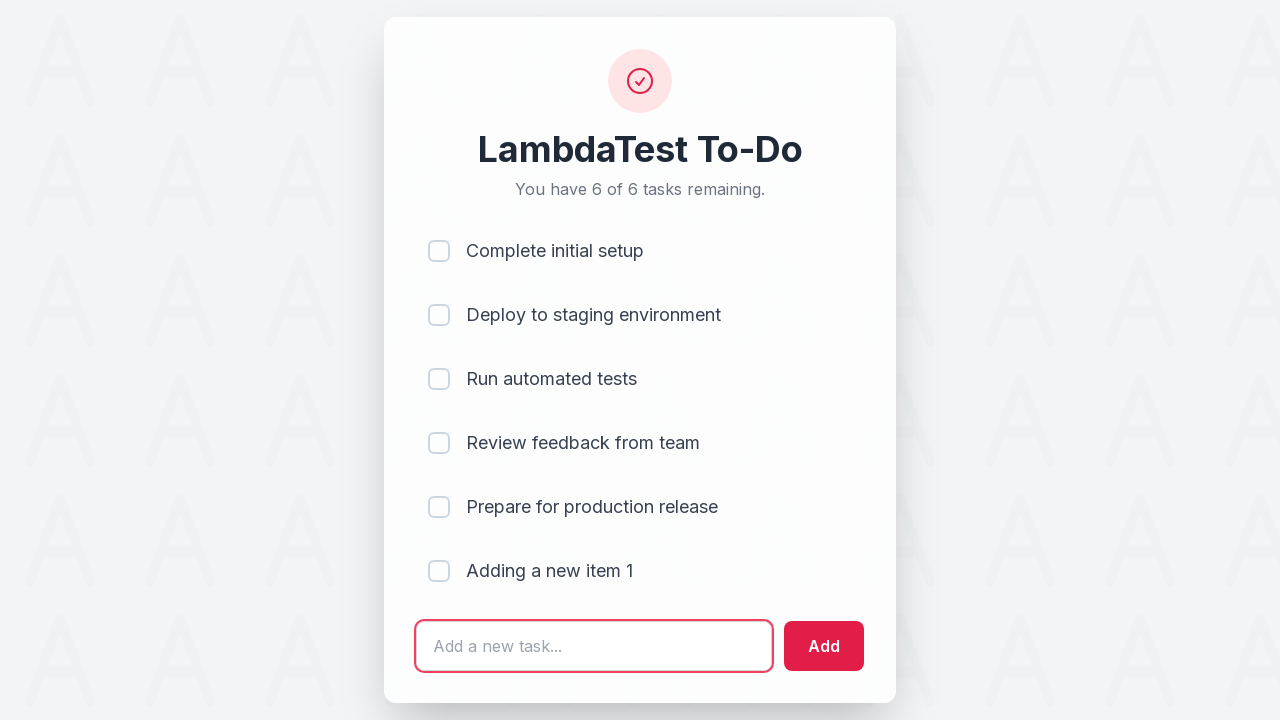

Clicked on todo input field to add item 2 at (594, 646) on #sampletodotext
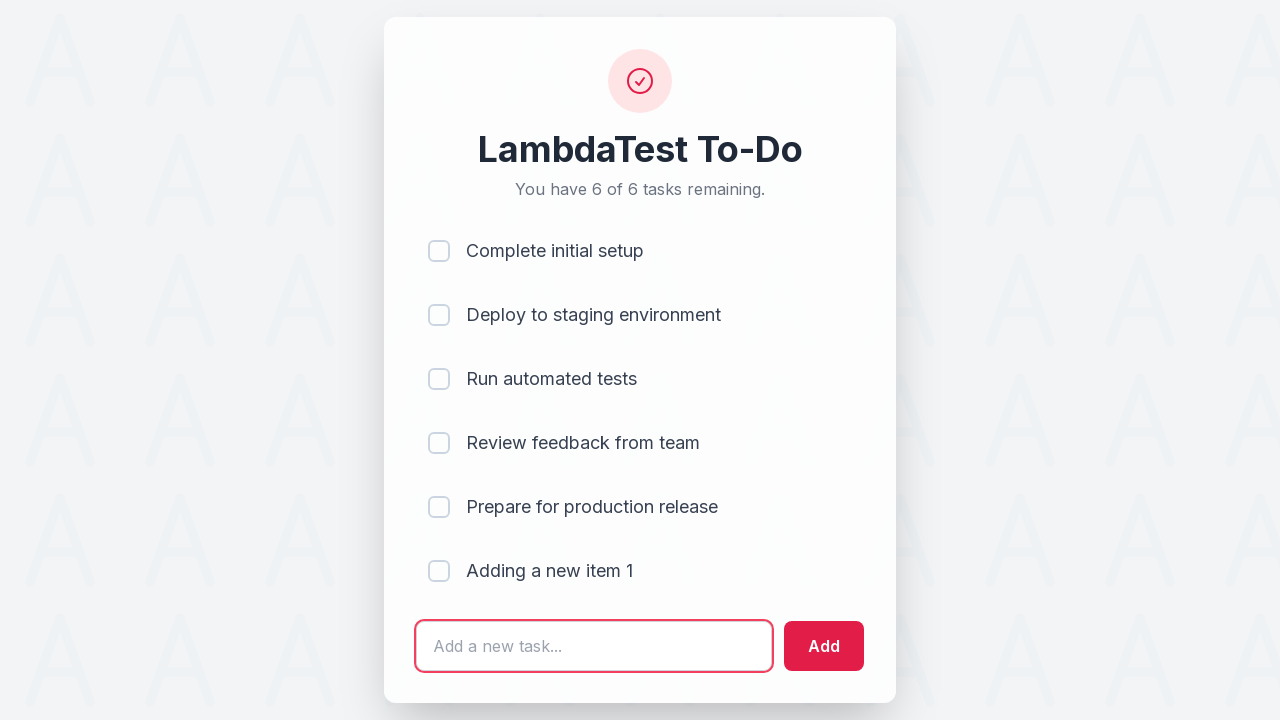

Filled input field with 'Adding a new item 2' on #sampletodotext
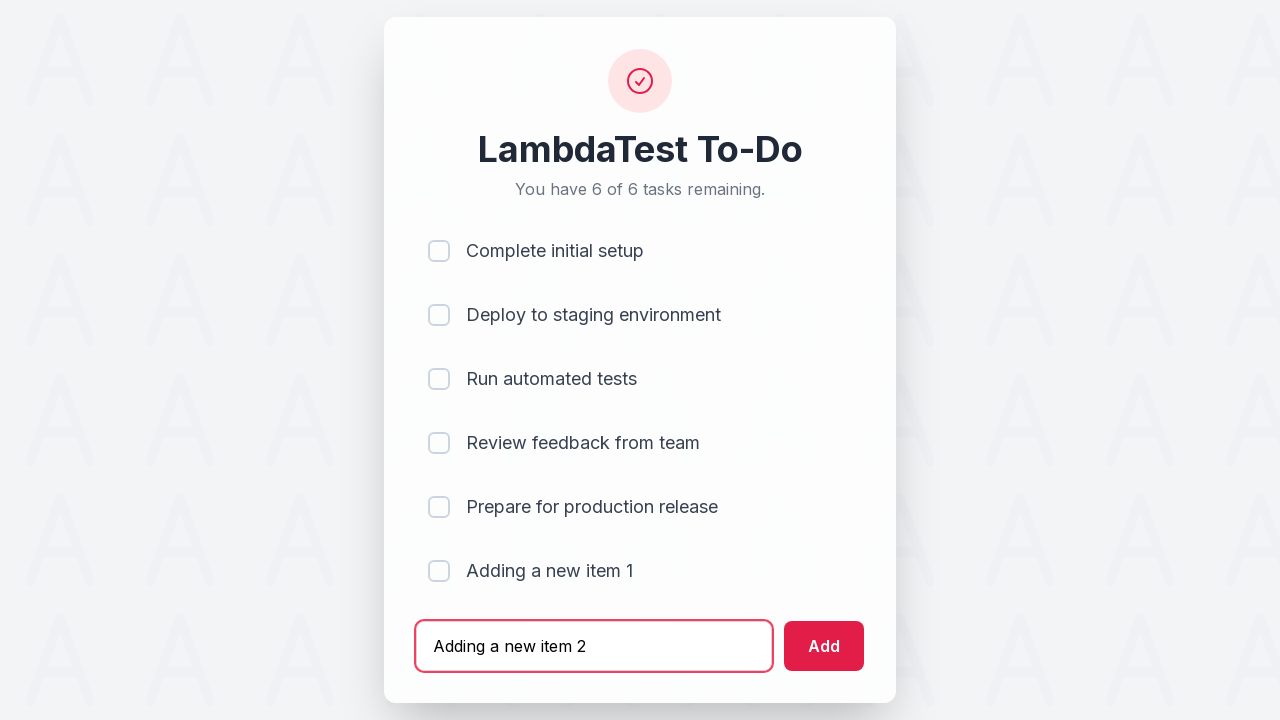

Pressed Enter to add item 2 to the list on #sampletodotext
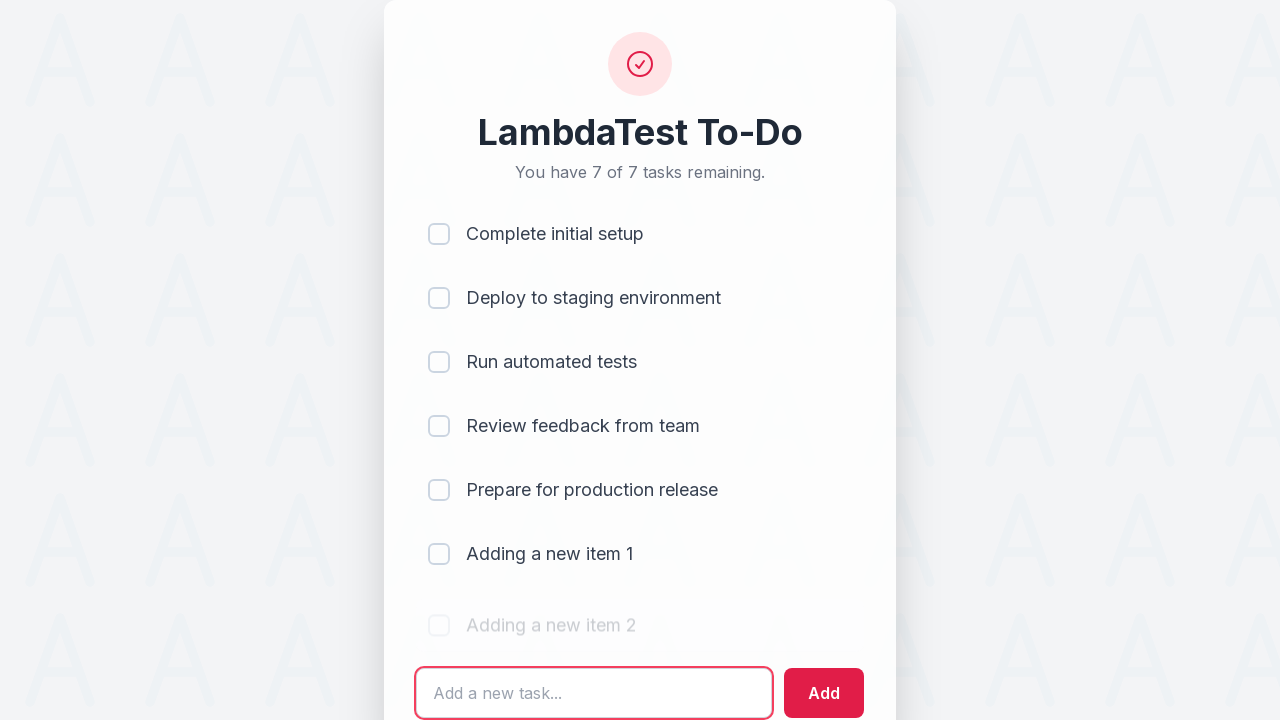

Waited 500ms for item 2 to be added
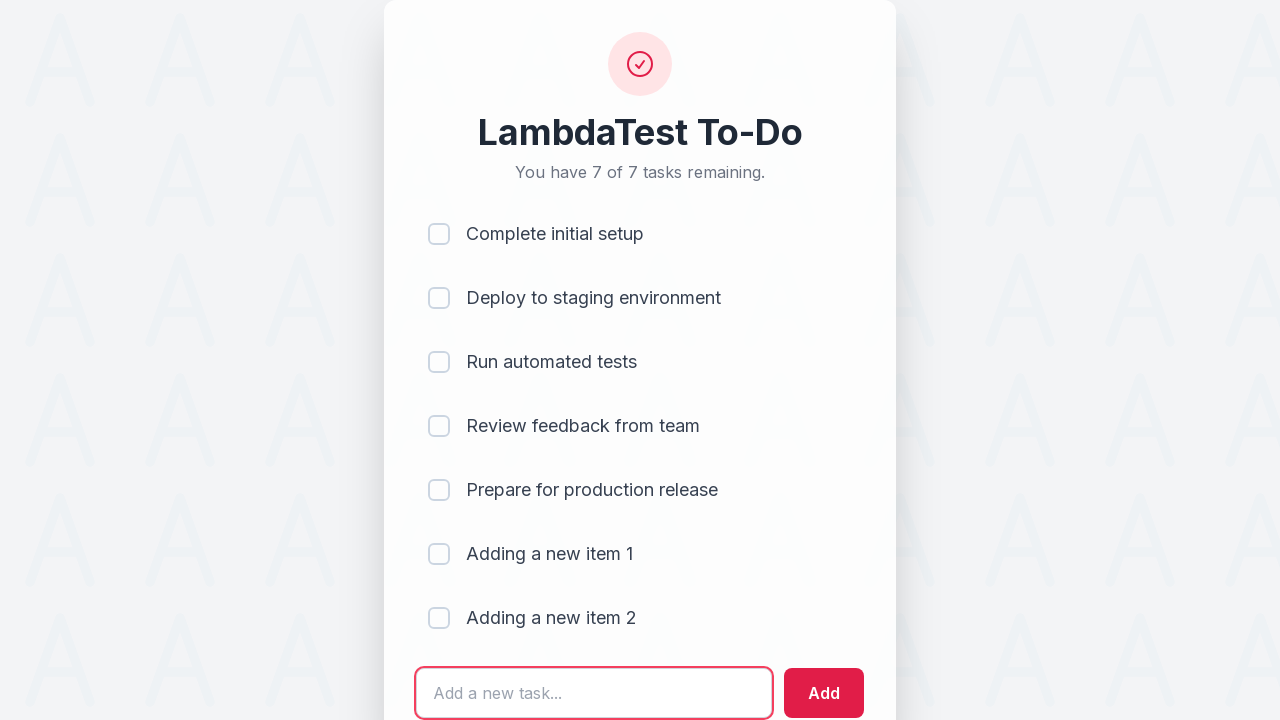

Clicked on todo input field to add item 3 at (594, 693) on #sampletodotext
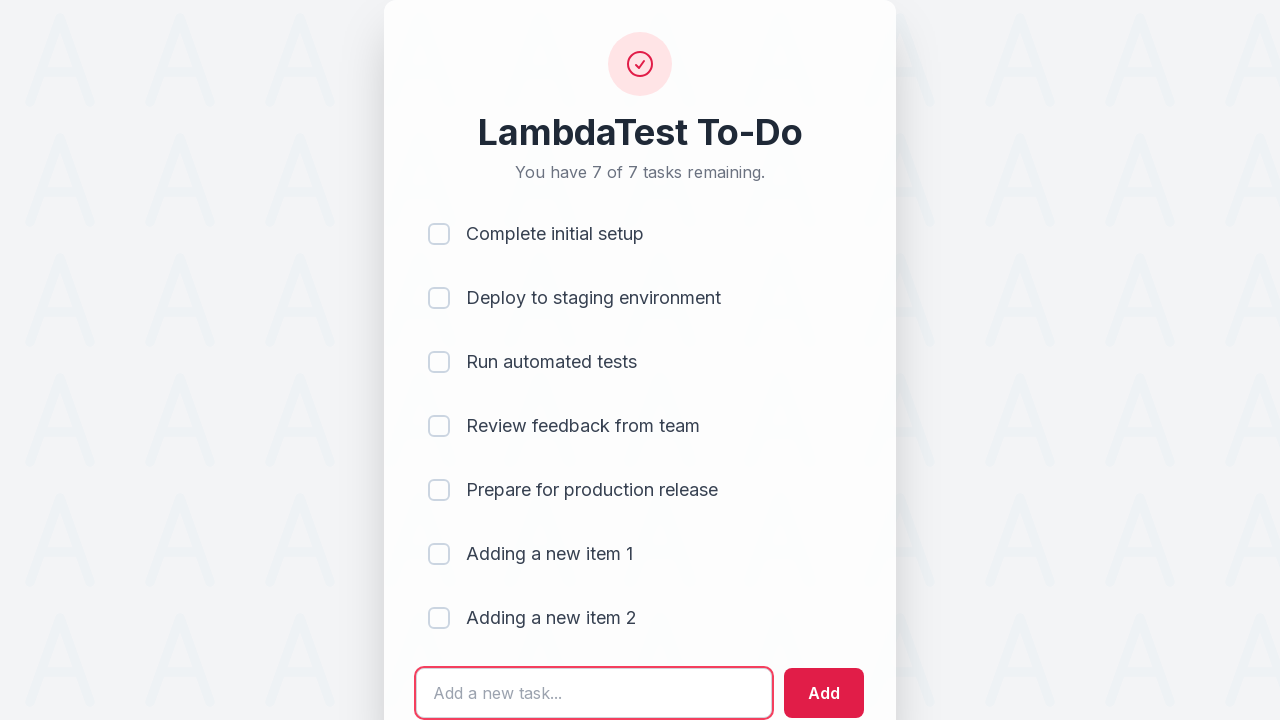

Filled input field with 'Adding a new item 3' on #sampletodotext
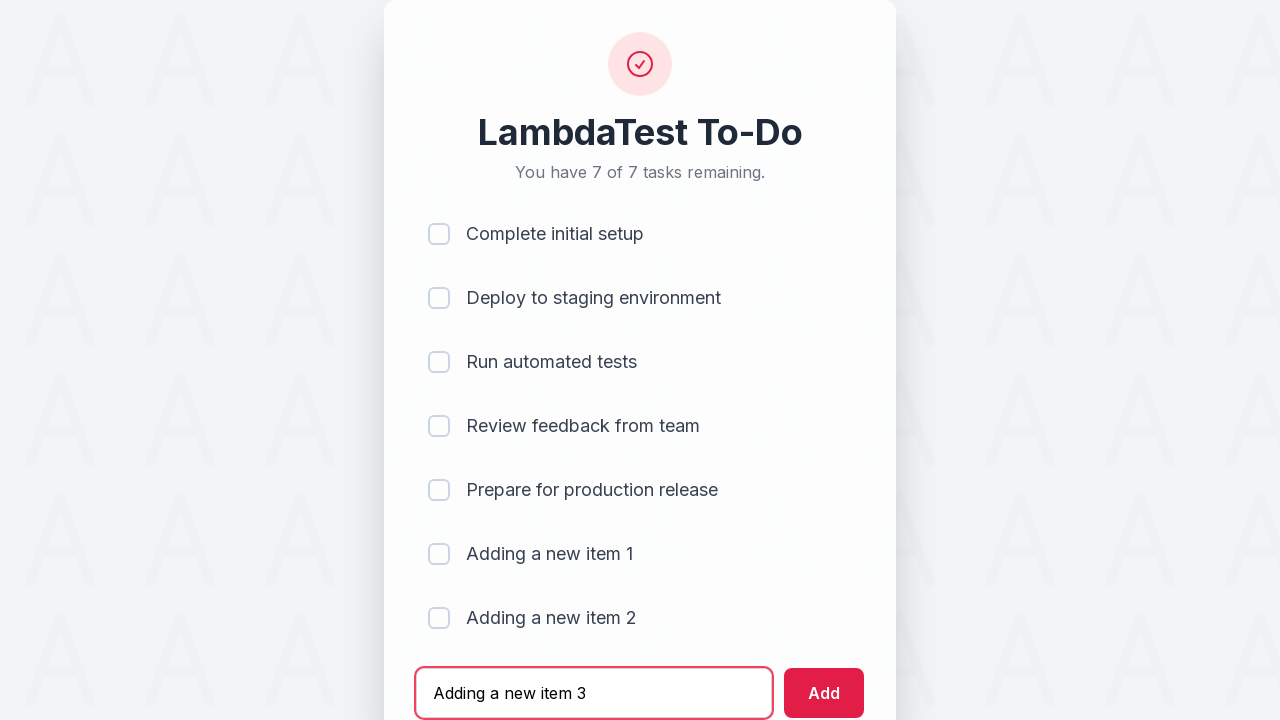

Pressed Enter to add item 3 to the list on #sampletodotext
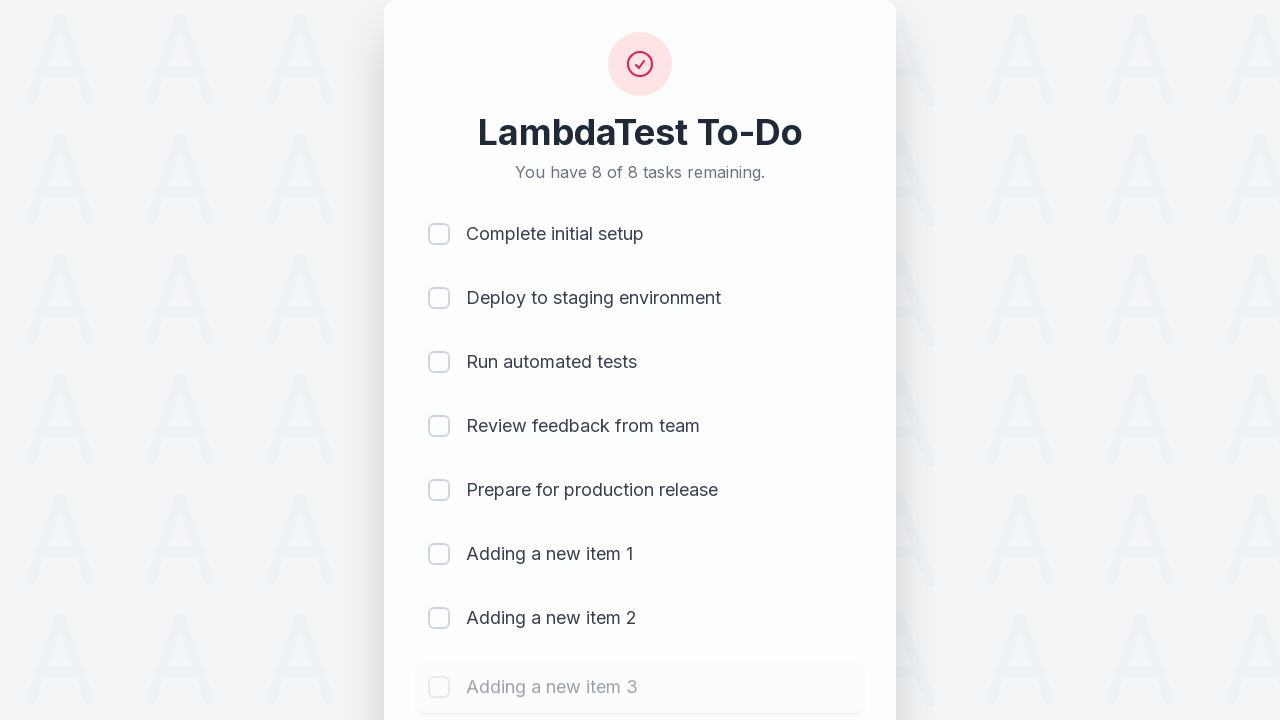

Waited 500ms for item 3 to be added
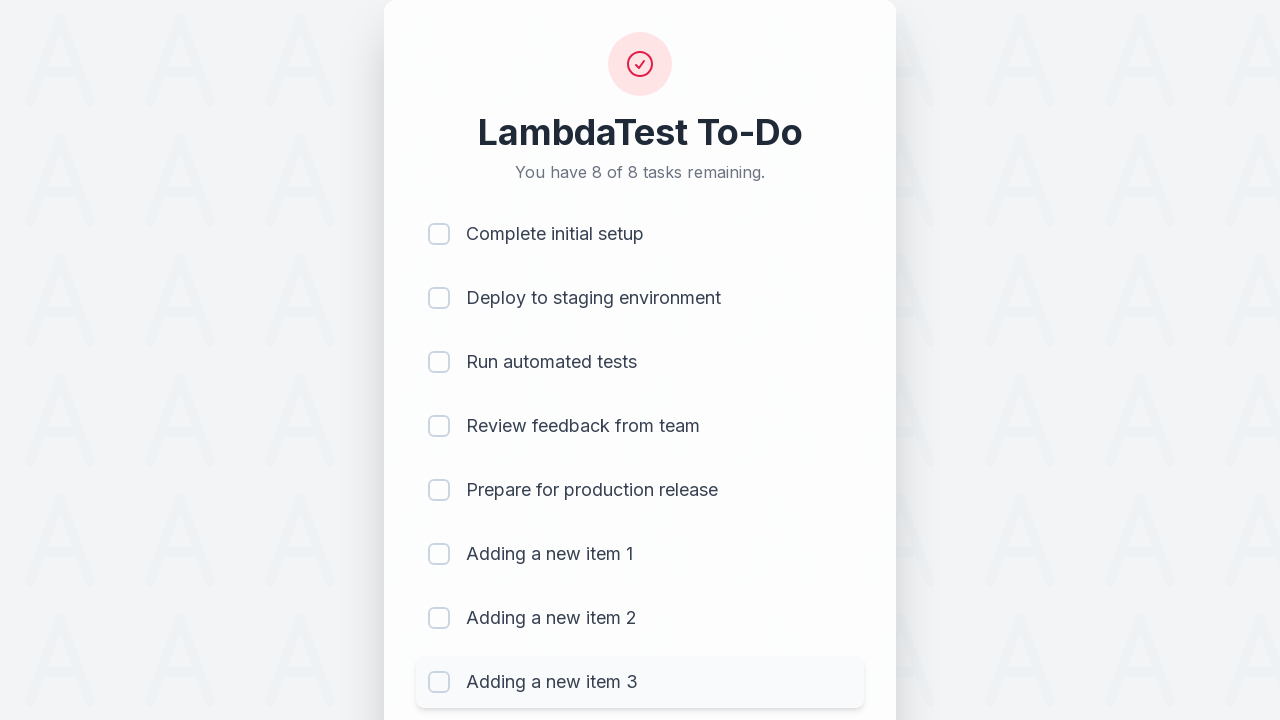

Clicked on todo input field to add item 4 at (594, 663) on #sampletodotext
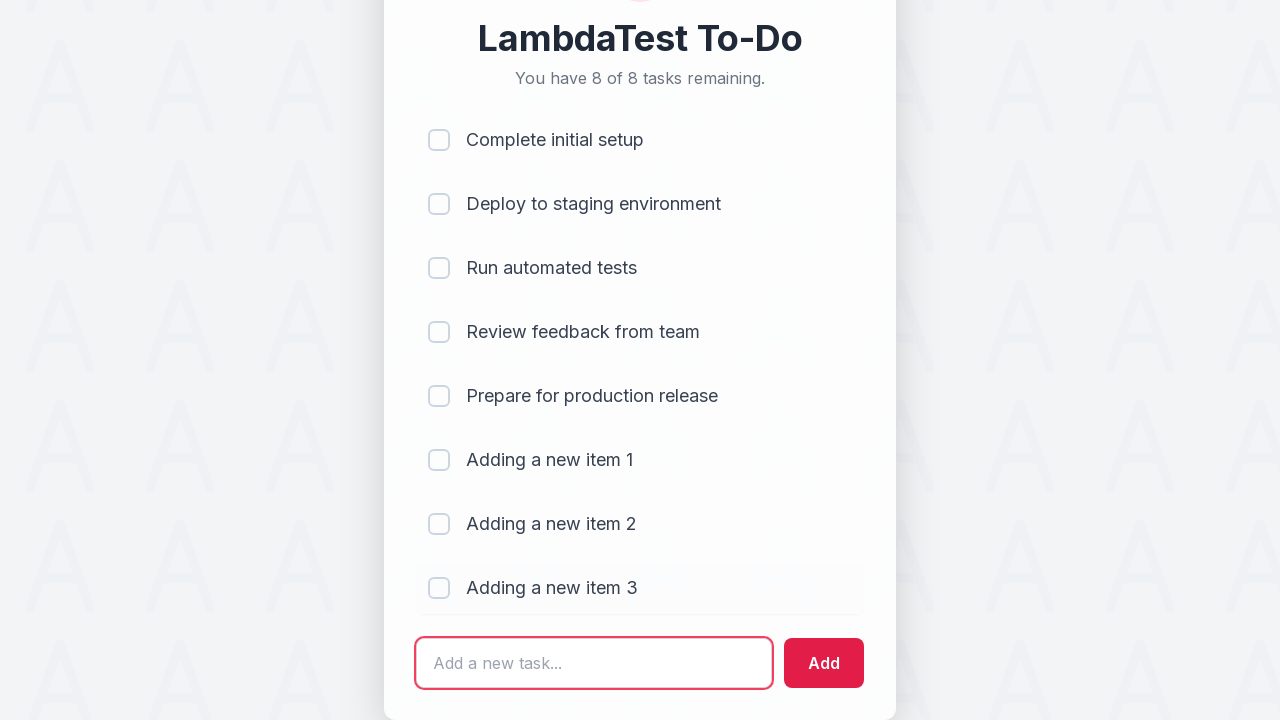

Filled input field with 'Adding a new item 4' on #sampletodotext
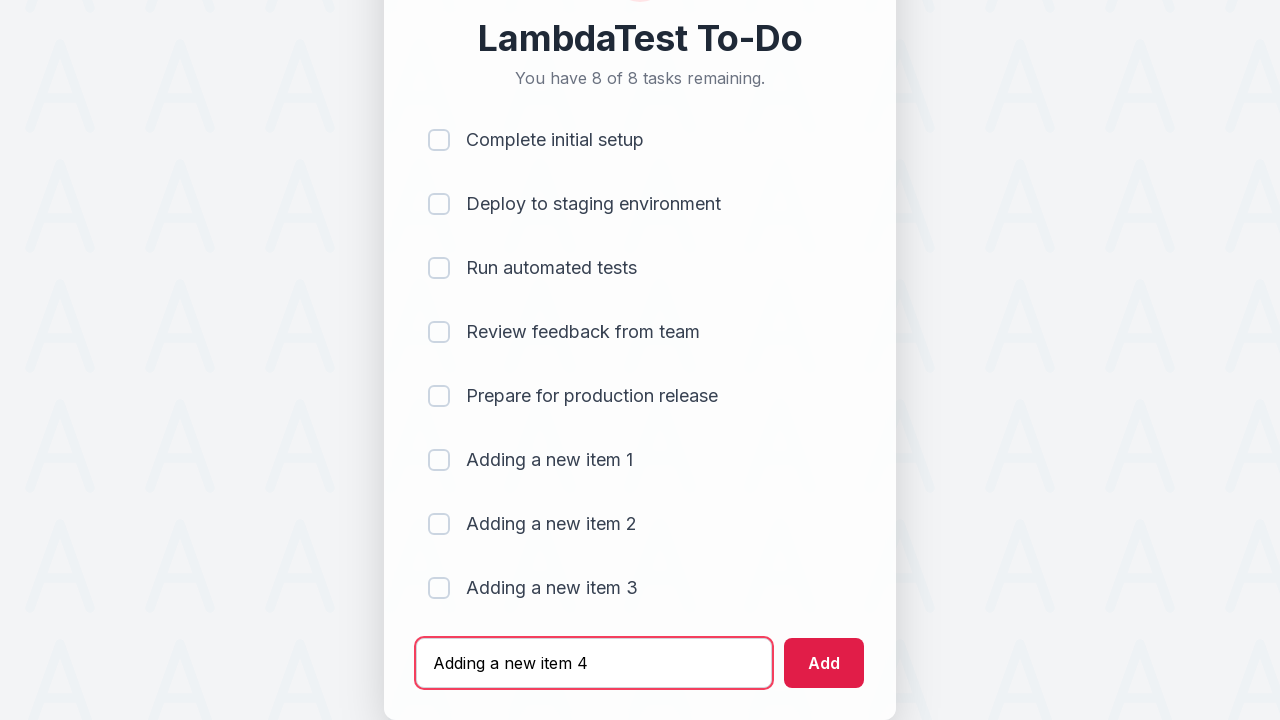

Pressed Enter to add item 4 to the list on #sampletodotext
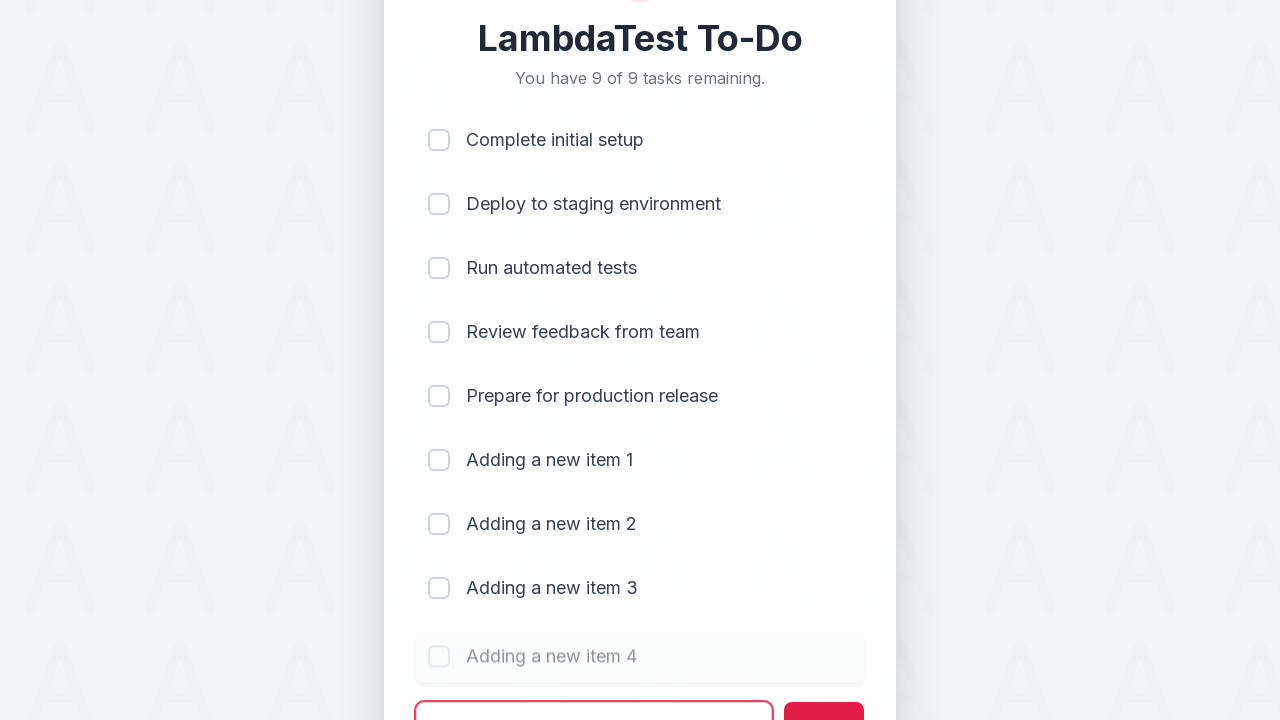

Waited 500ms for item 4 to be added
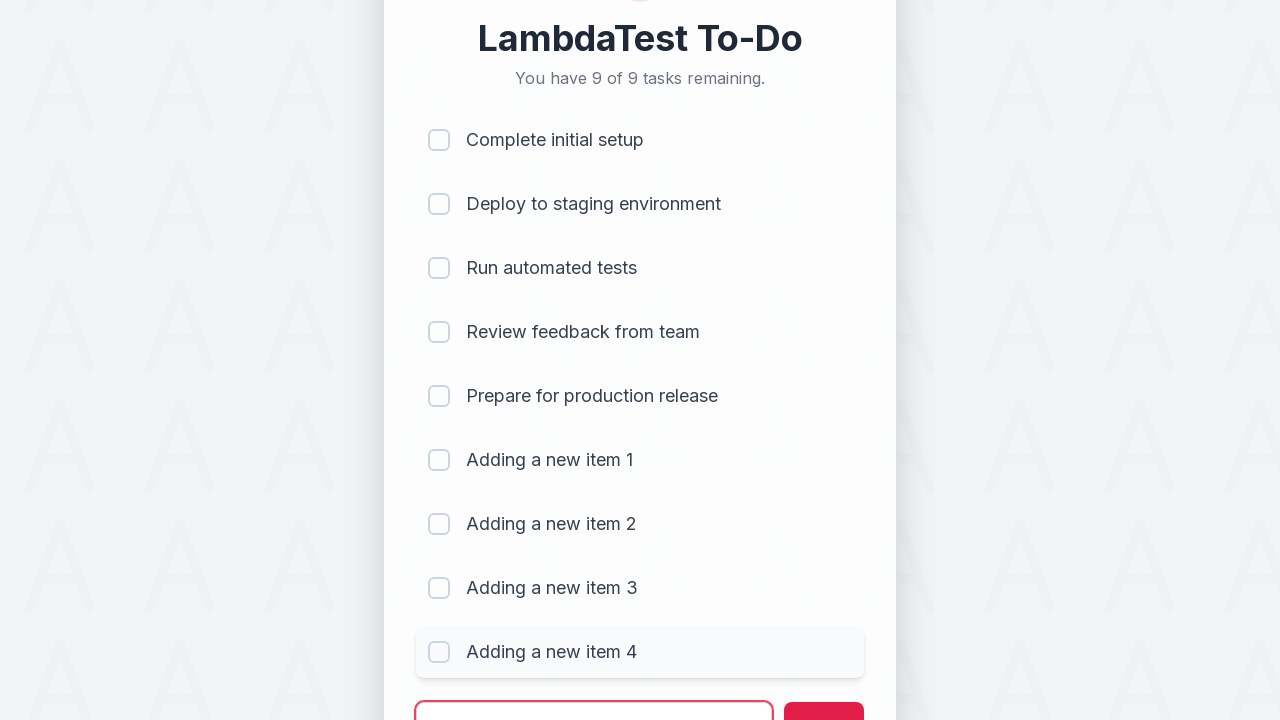

Clicked on todo input field to add item 5 at (594, 695) on #sampletodotext
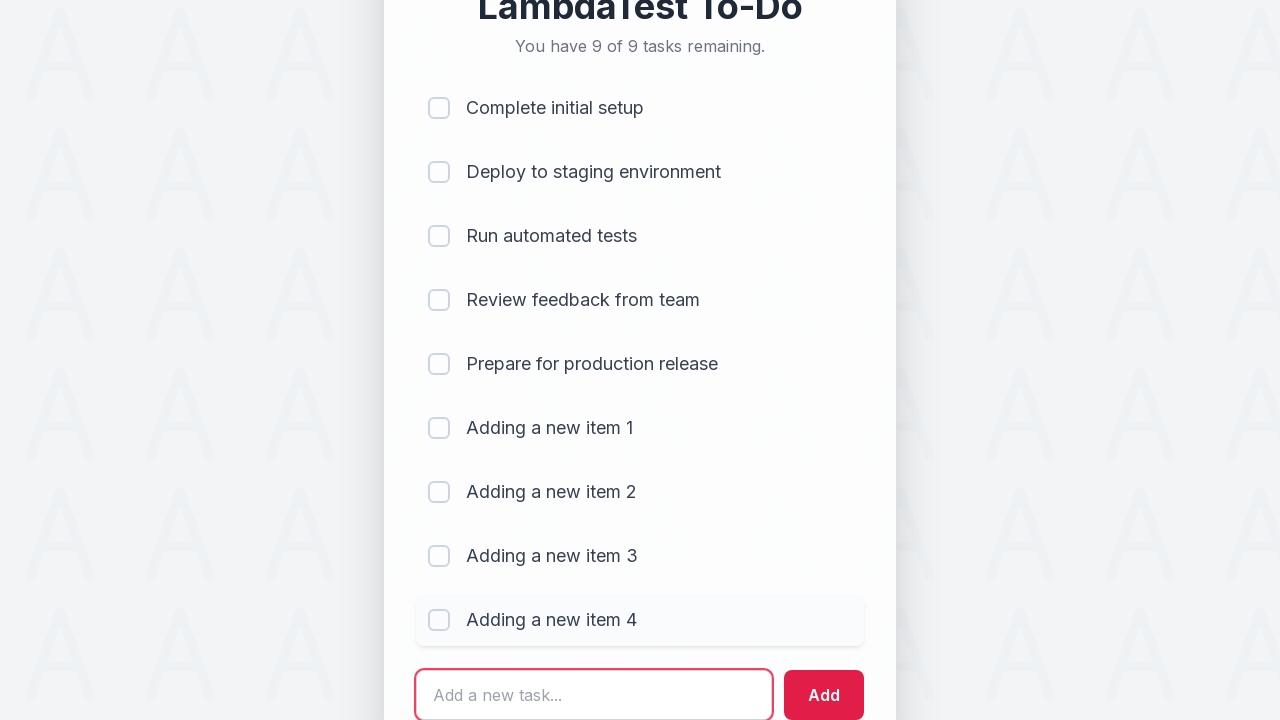

Filled input field with 'Adding a new item 5' on #sampletodotext
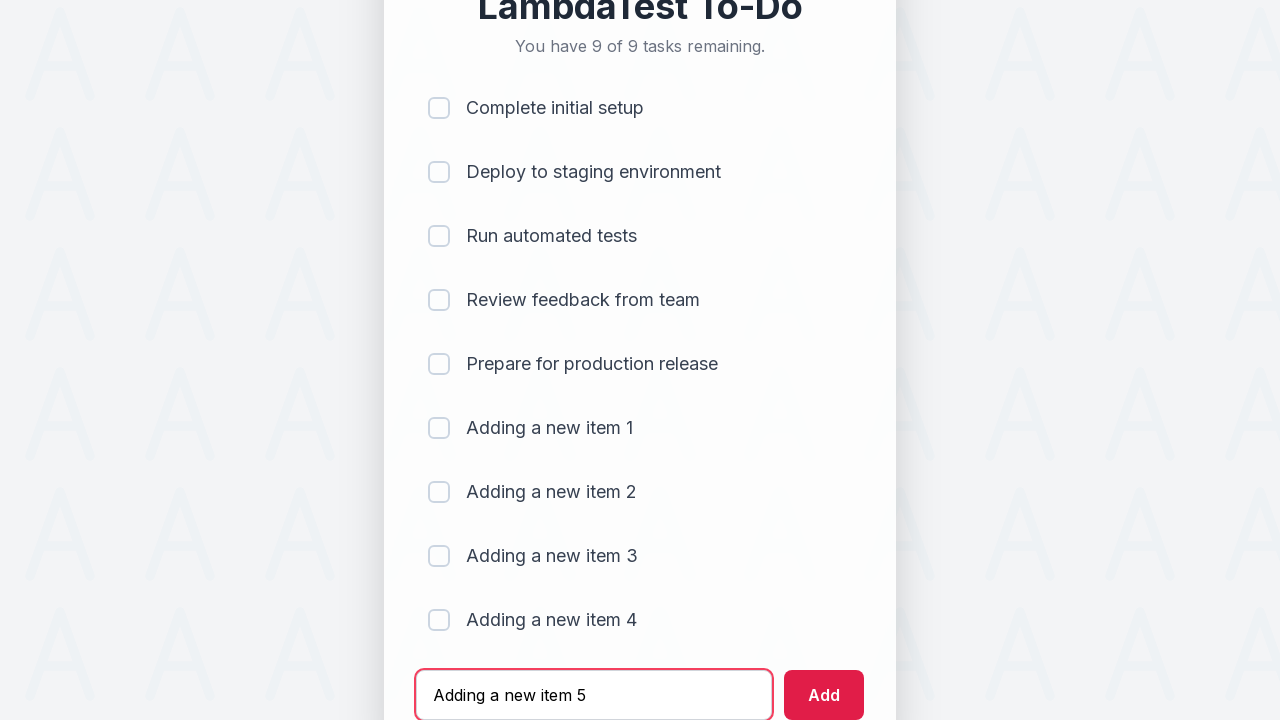

Pressed Enter to add item 5 to the list on #sampletodotext
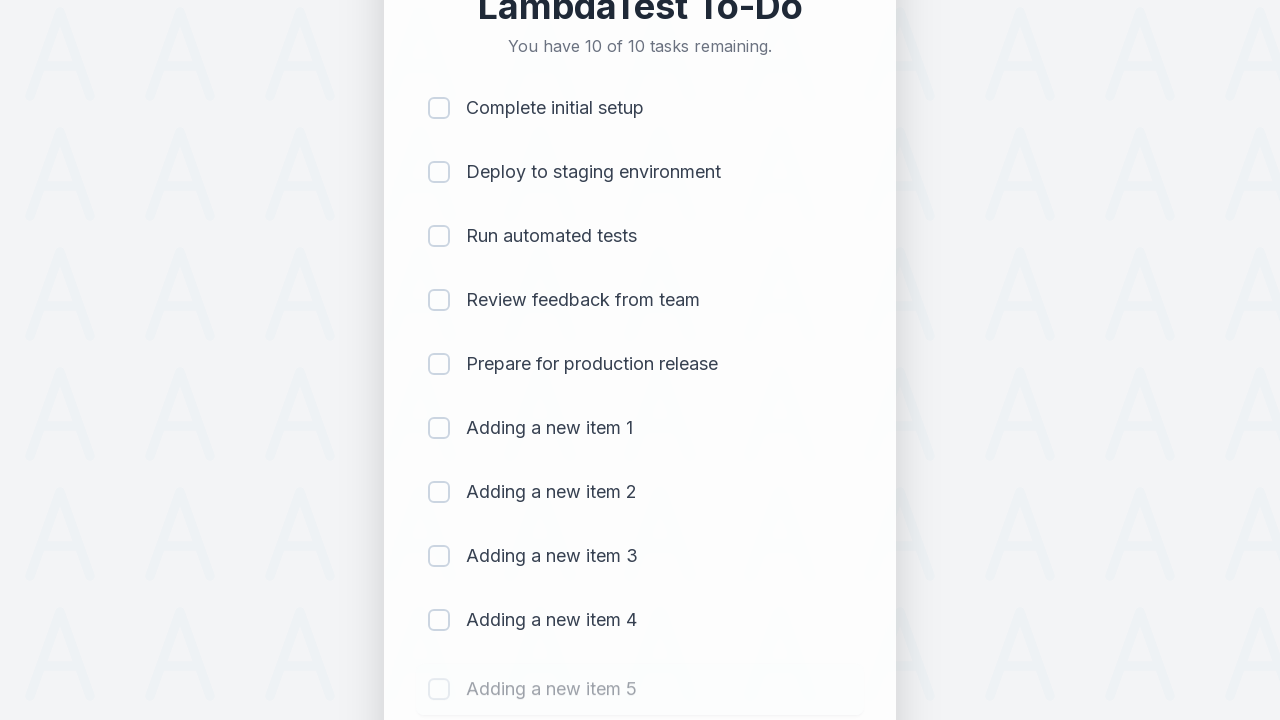

Waited 500ms for item 5 to be added
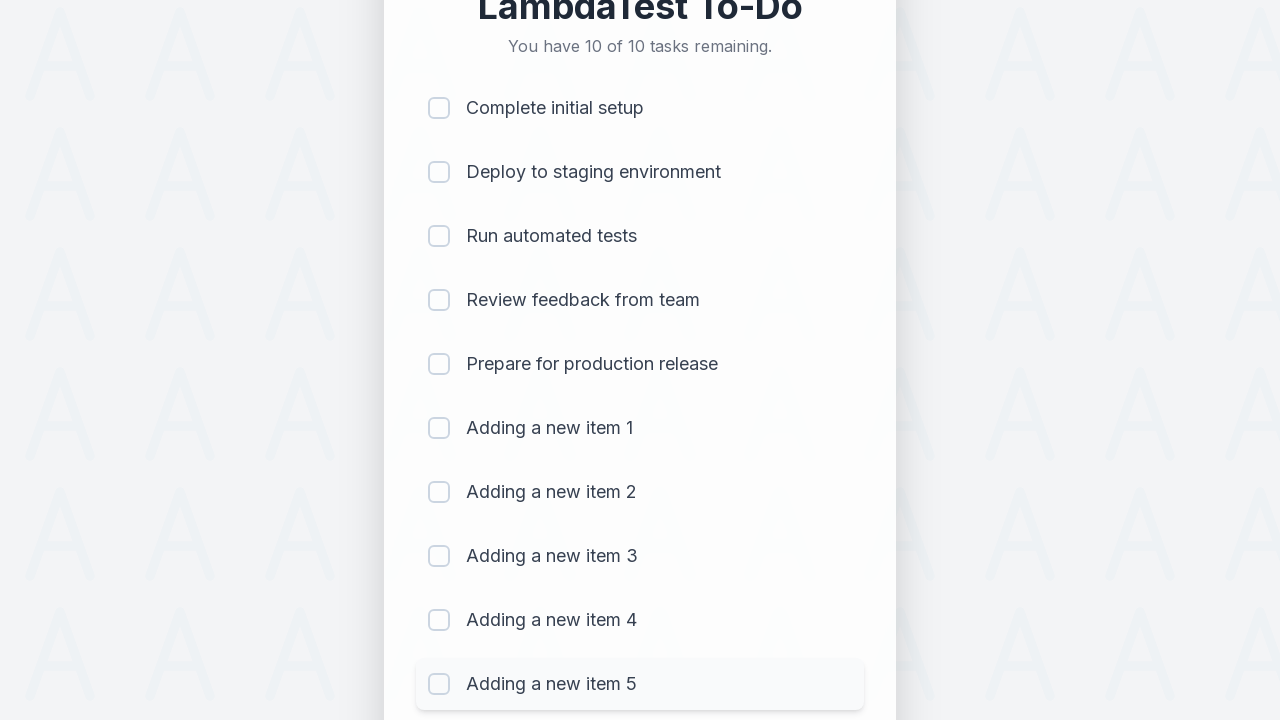

Clicked checkbox for item 1 to mark as completed at (439, 108) on (//input[@type='checkbox'])[1]
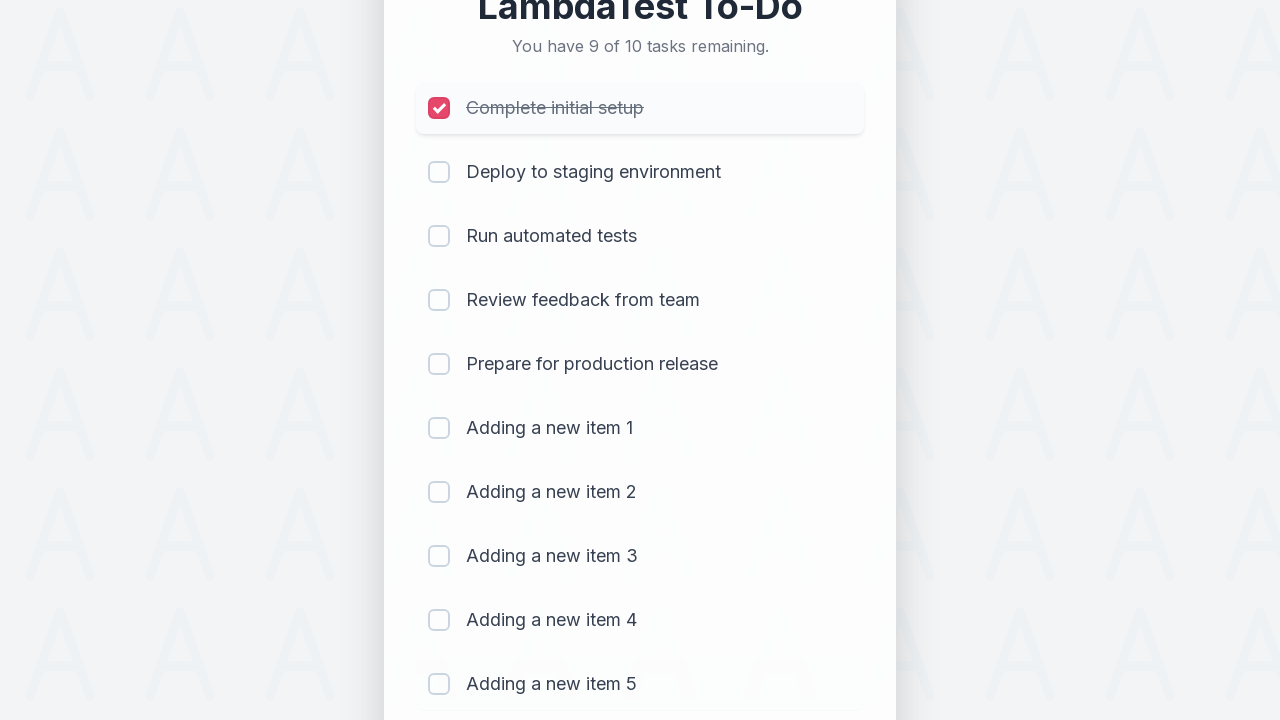

Waited 500ms after completing item 1
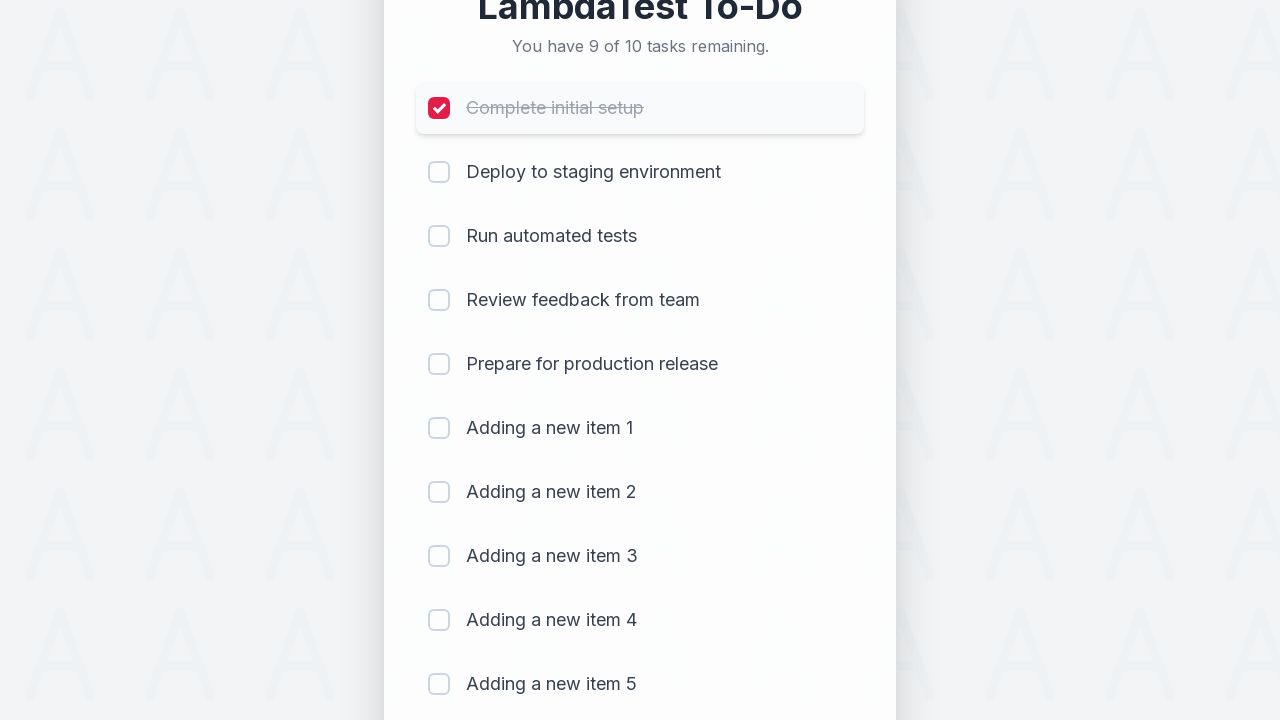

Clicked checkbox for item 2 to mark as completed at (439, 172) on (//input[@type='checkbox'])[2]
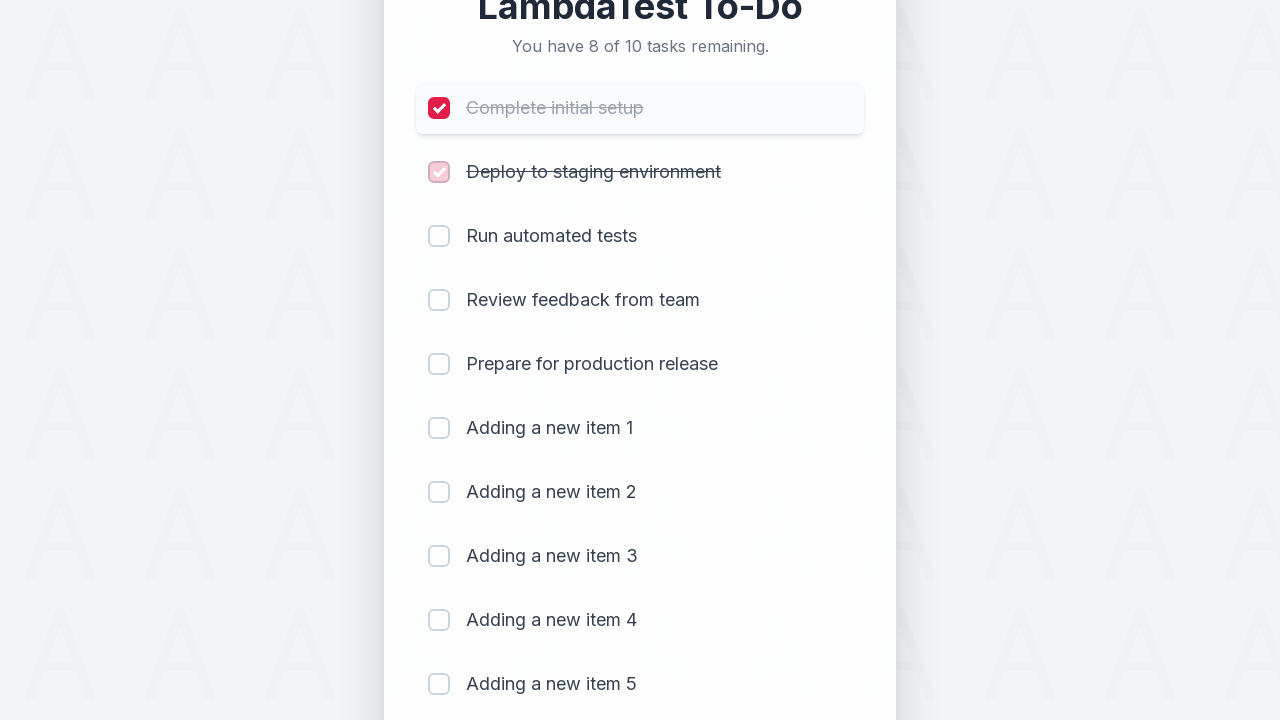

Waited 500ms after completing item 2
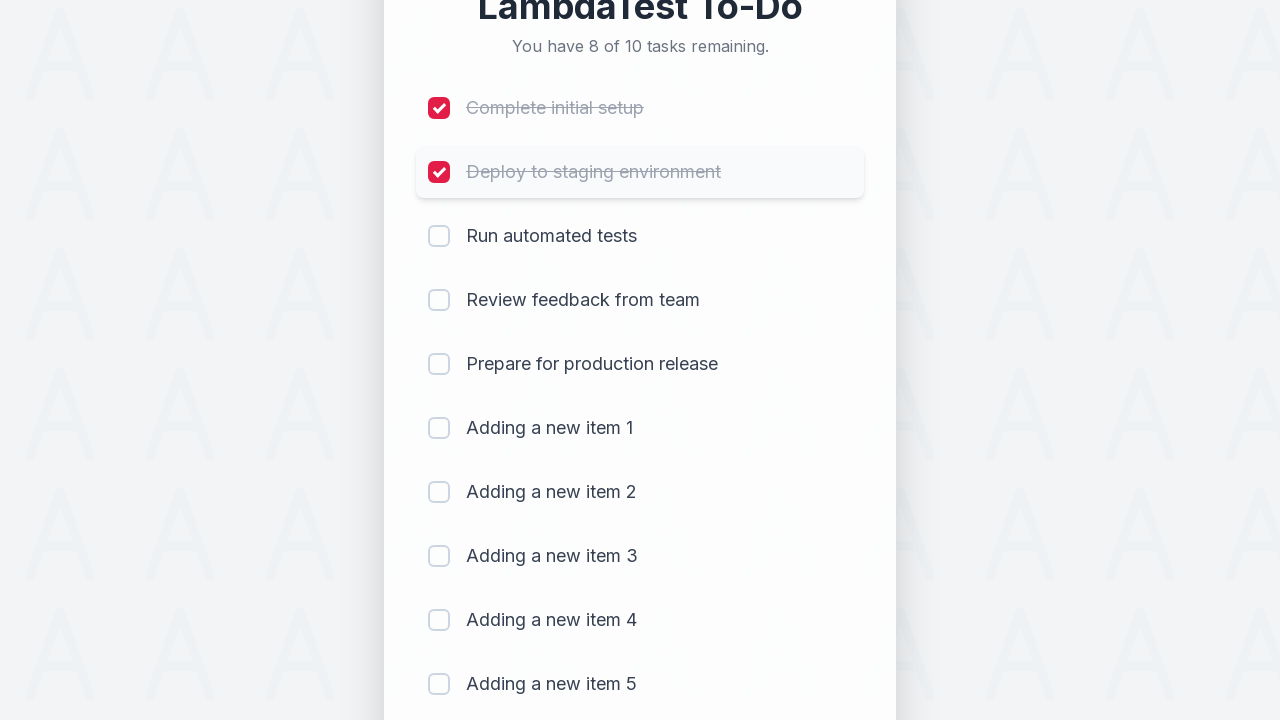

Clicked checkbox for item 3 to mark as completed at (439, 236) on (//input[@type='checkbox'])[3]
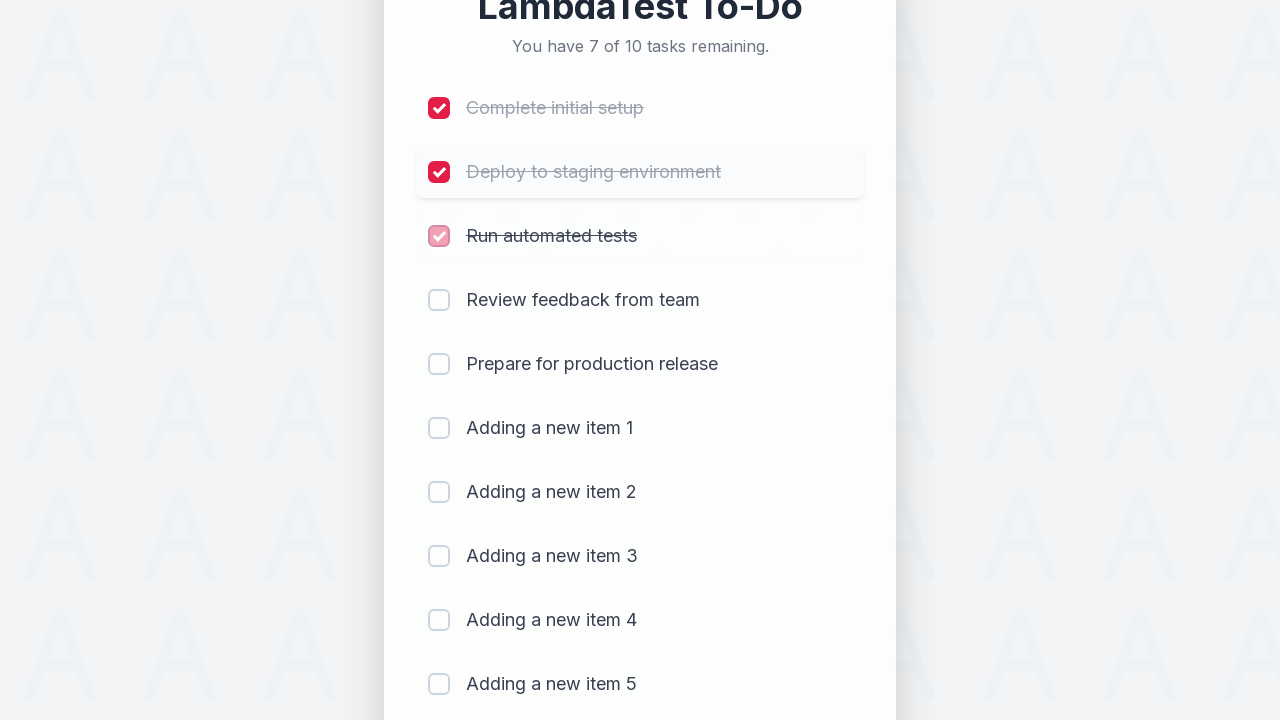

Waited 500ms after completing item 3
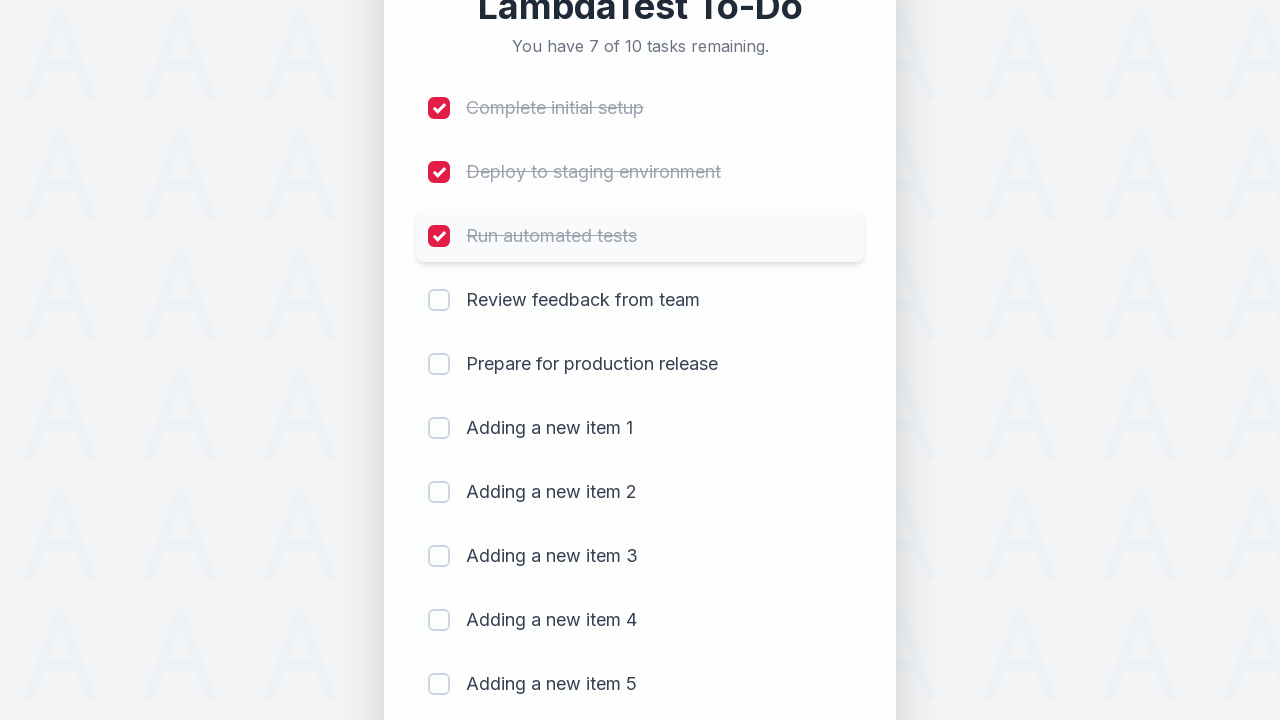

Clicked checkbox for item 4 to mark as completed at (439, 300) on (//input[@type='checkbox'])[4]
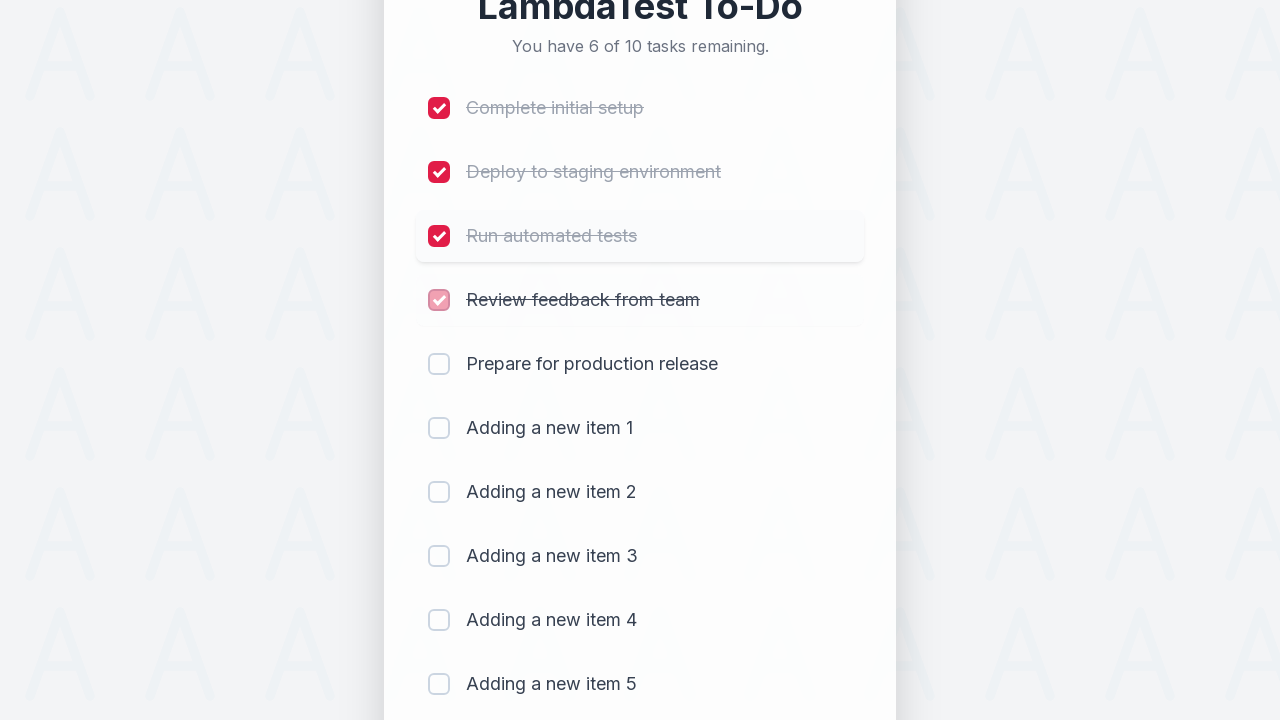

Waited 500ms after completing item 4
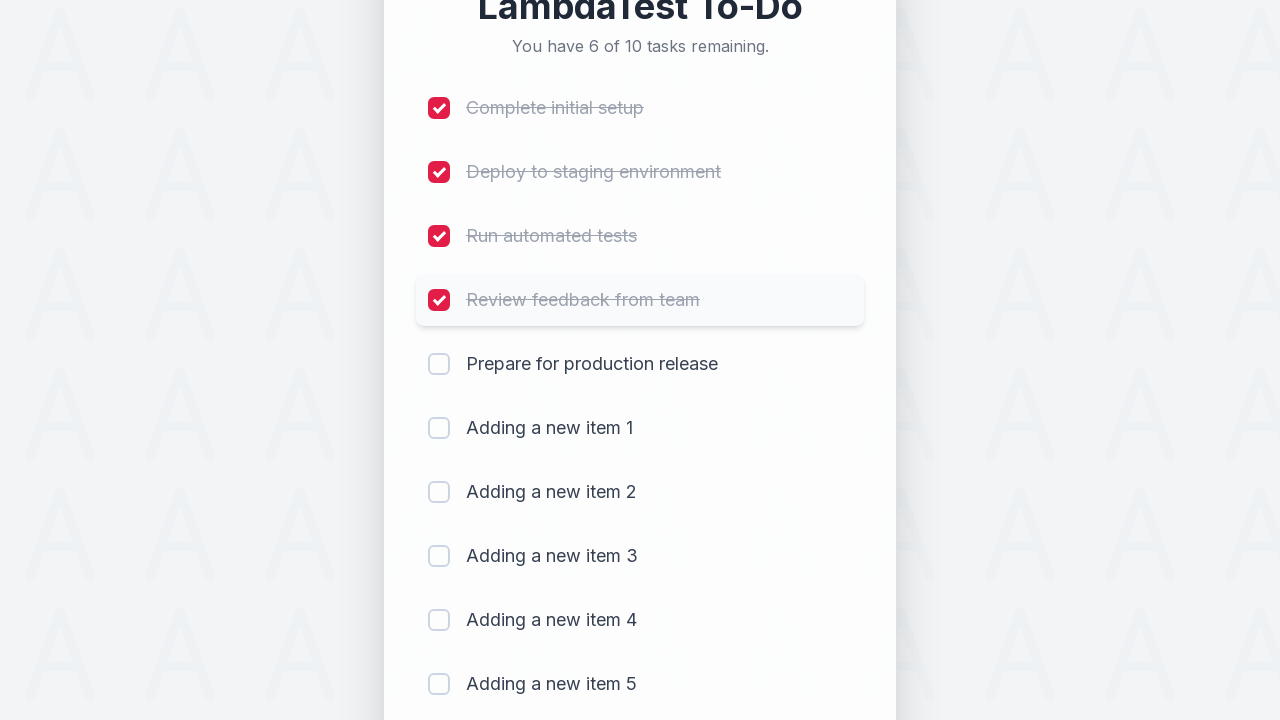

Clicked checkbox for item 5 to mark as completed at (439, 364) on (//input[@type='checkbox'])[5]
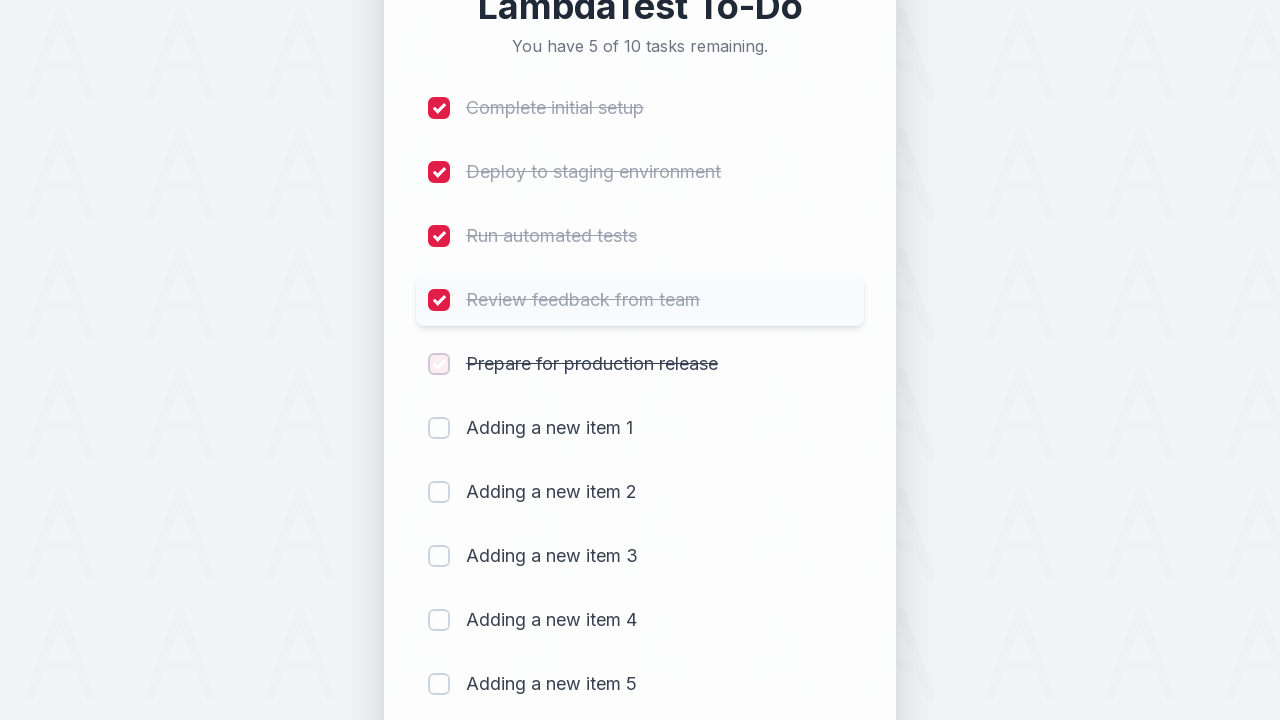

Waited 500ms after completing item 5
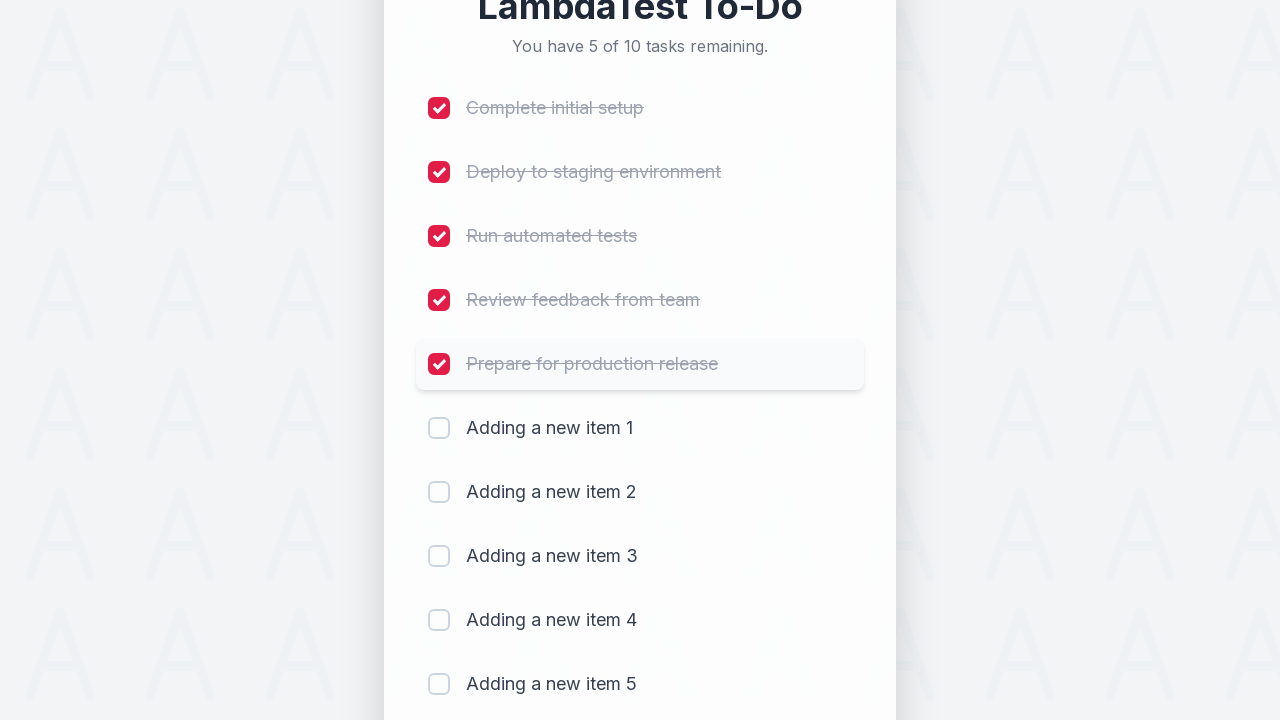

Clicked checkbox for item 6 to mark as completed at (439, 428) on (//input[@type='checkbox'])[6]
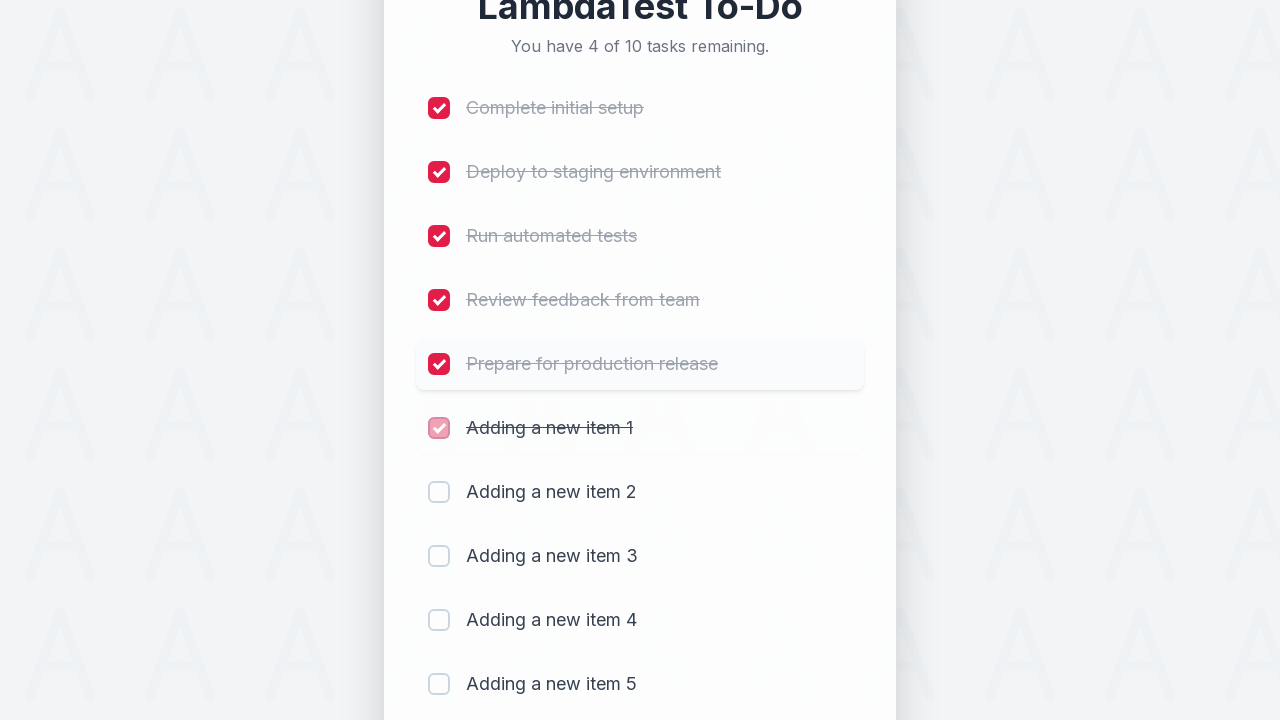

Waited 500ms after completing item 6
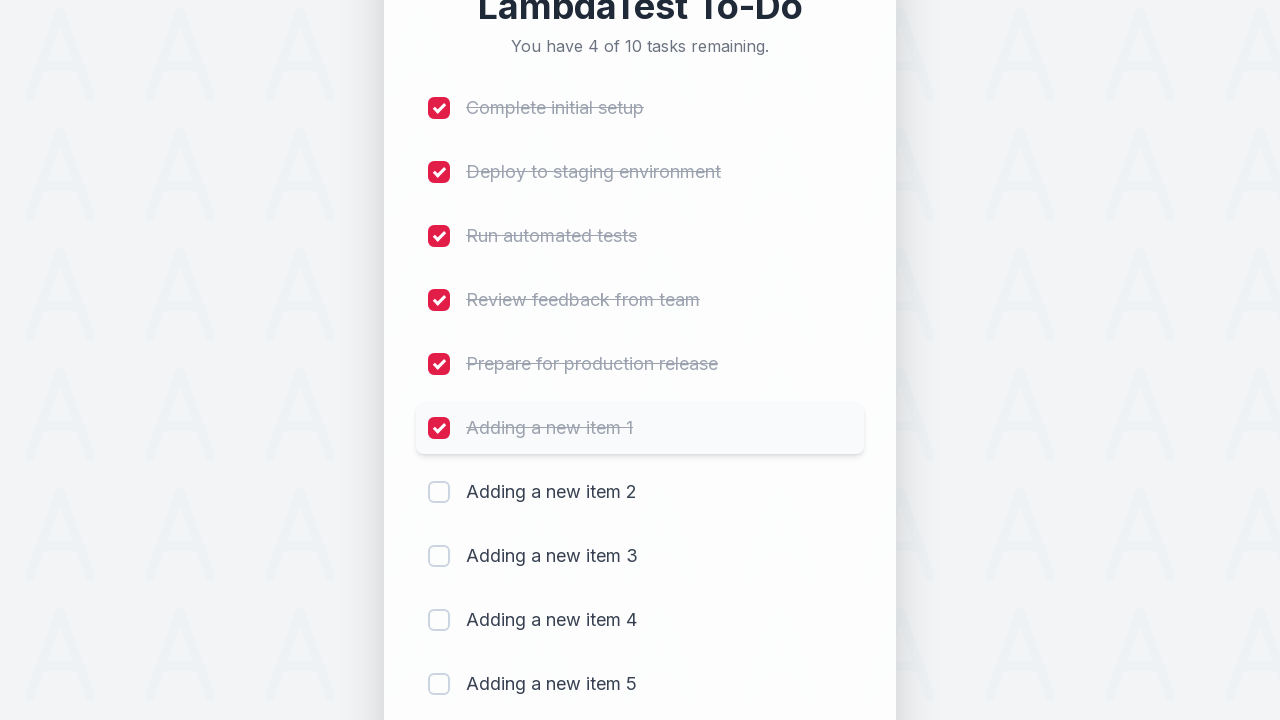

Clicked checkbox for item 7 to mark as completed at (439, 492) on (//input[@type='checkbox'])[7]
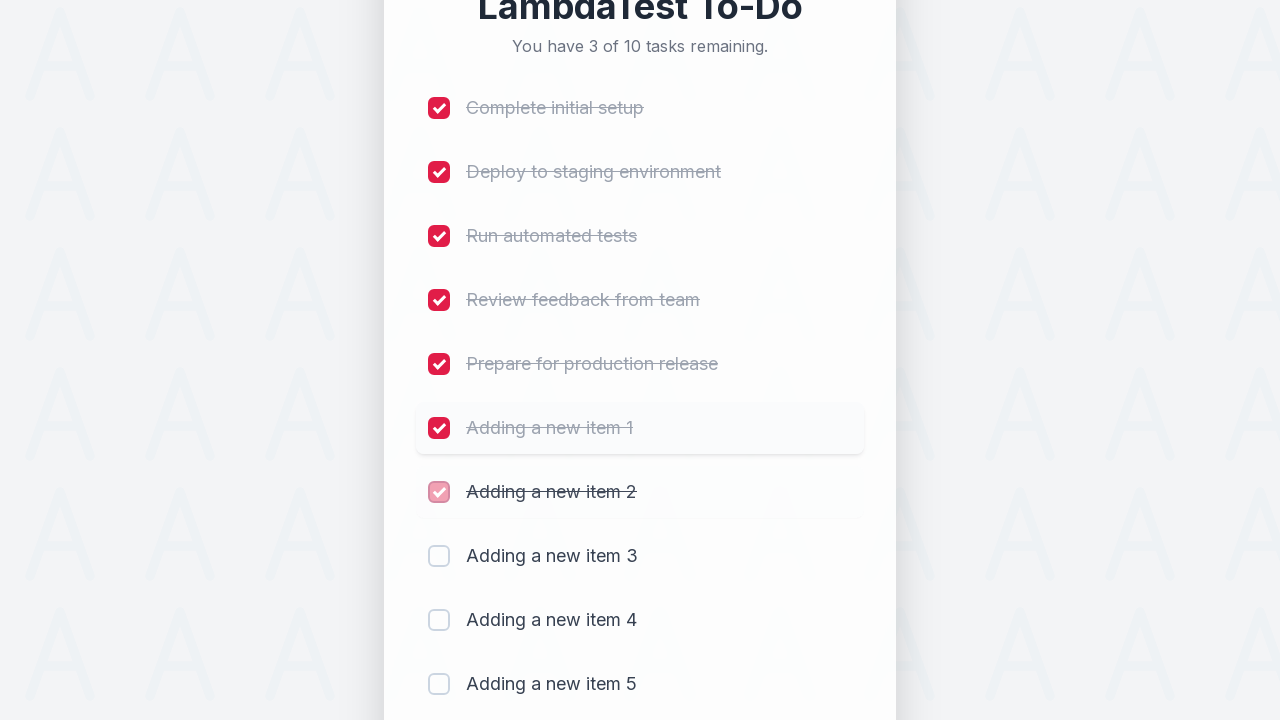

Waited 500ms after completing item 7
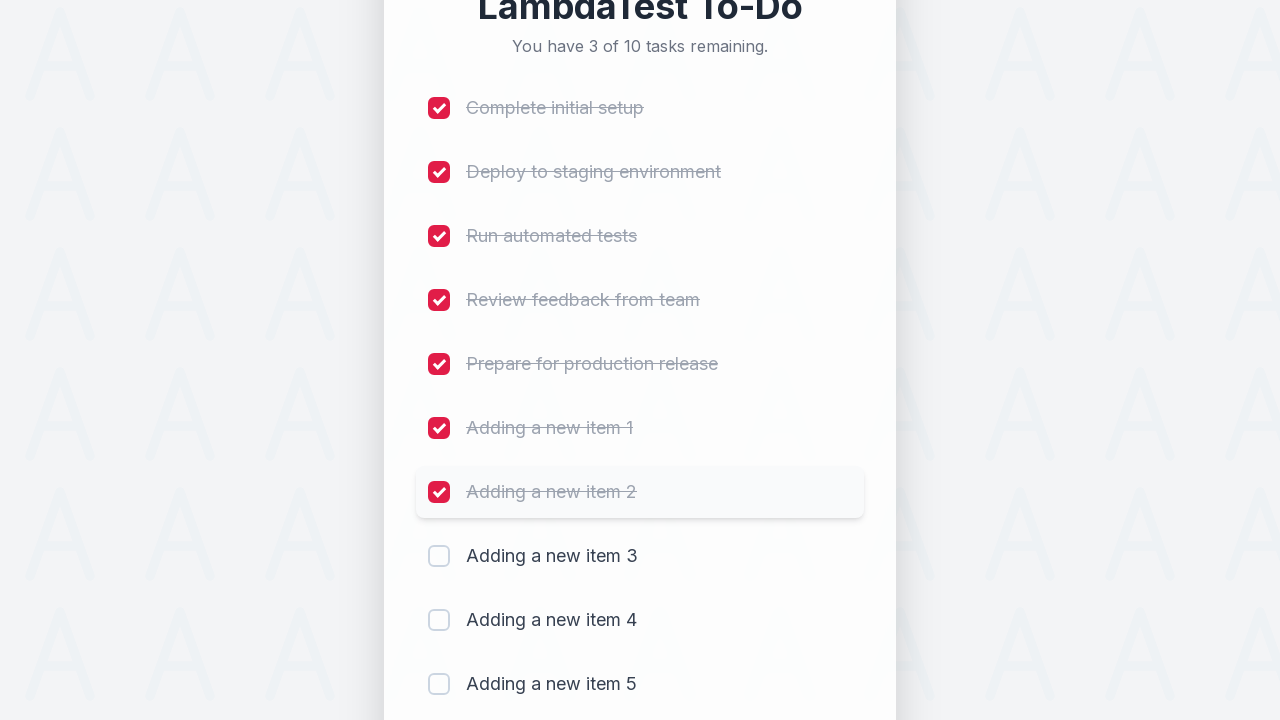

Clicked checkbox for item 8 to mark as completed at (439, 556) on (//input[@type='checkbox'])[8]
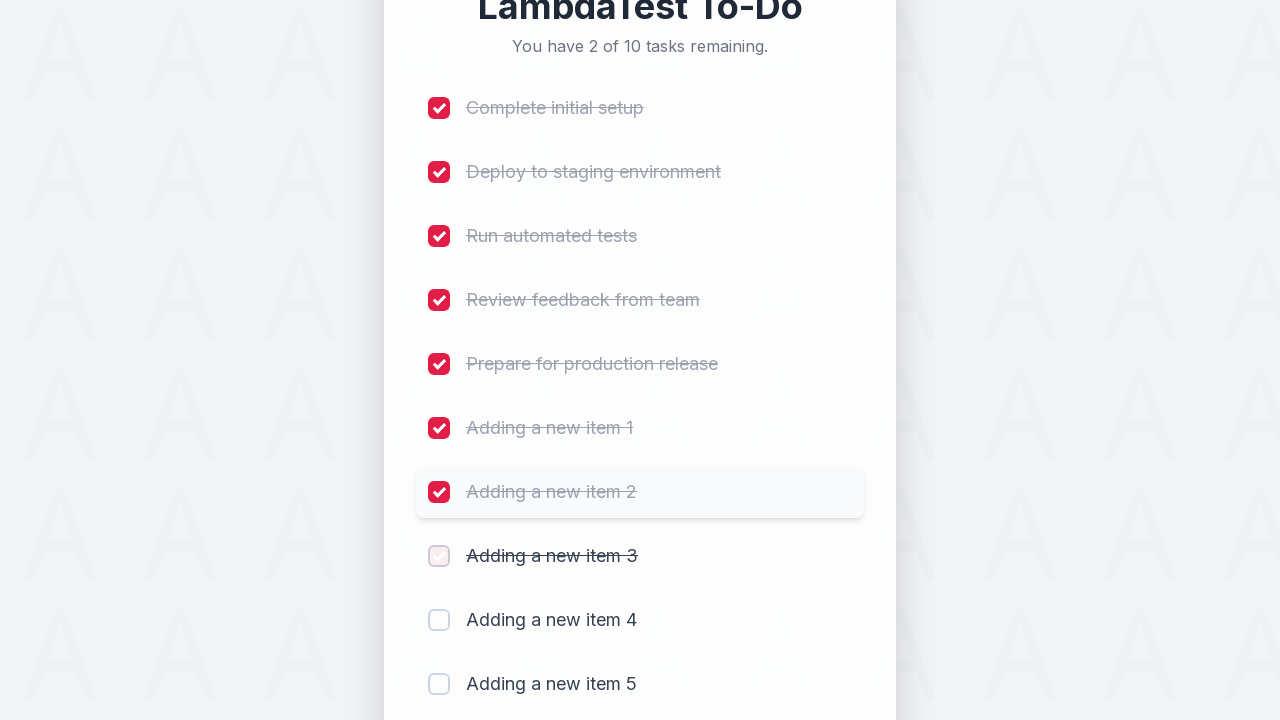

Waited 500ms after completing item 8
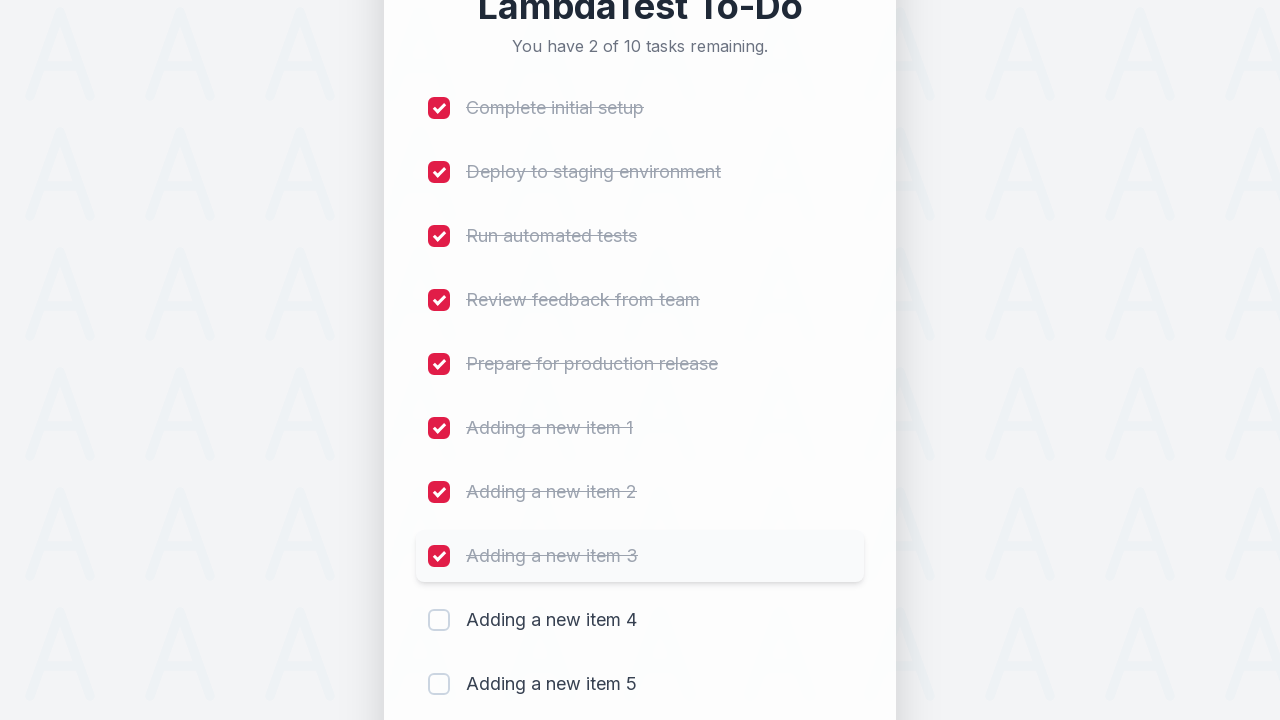

Clicked checkbox for item 9 to mark as completed at (439, 620) on (//input[@type='checkbox'])[9]
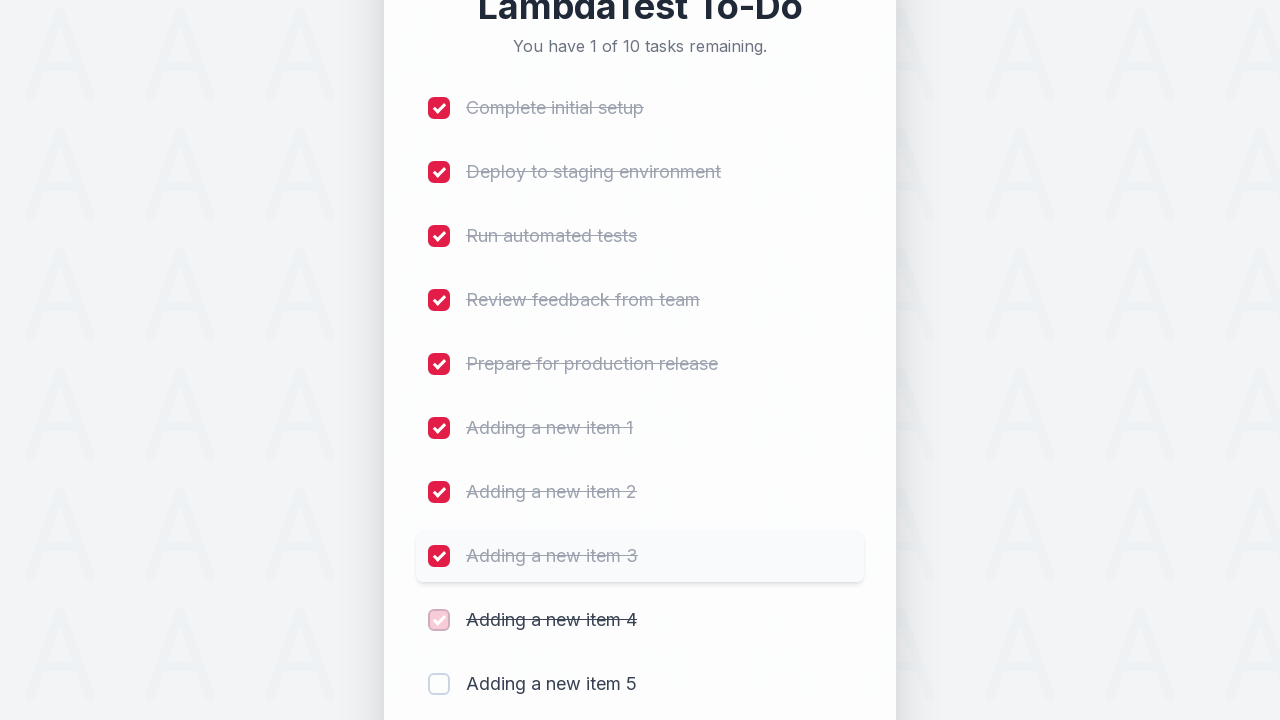

Waited 500ms after completing item 9
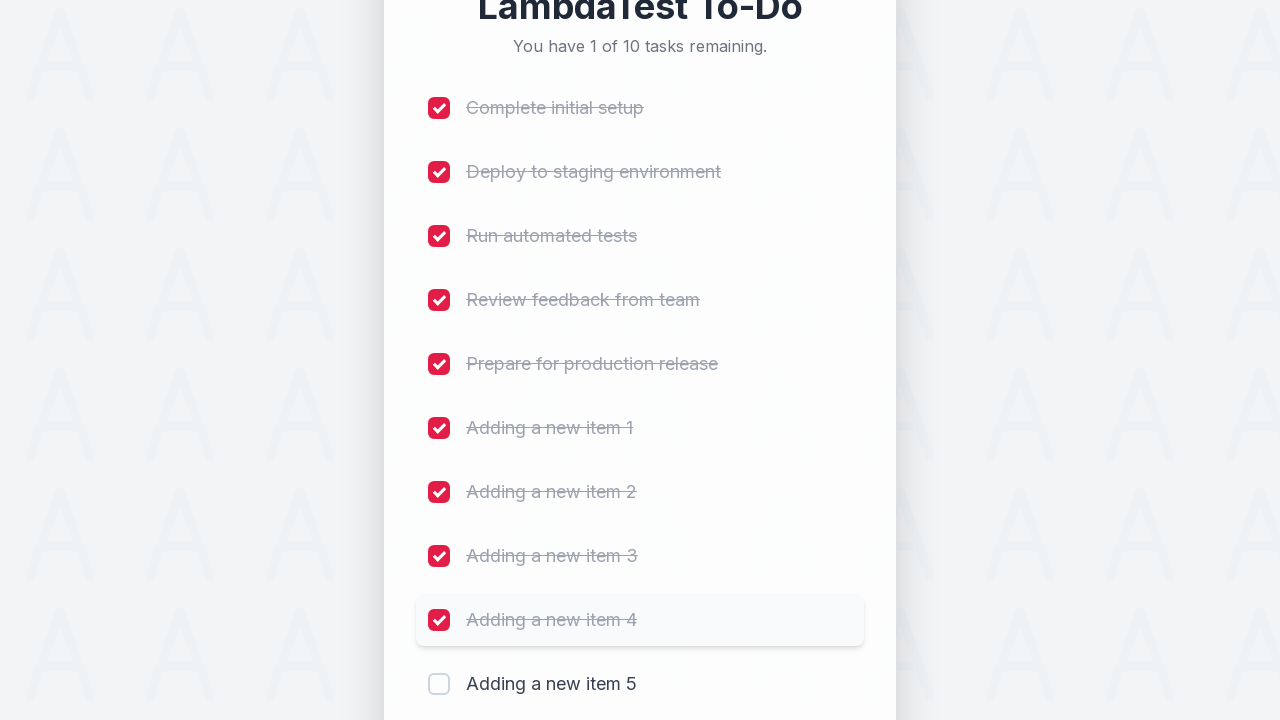

Clicked checkbox for item 10 to mark as completed at (439, 684) on (//input[@type='checkbox'])[10]
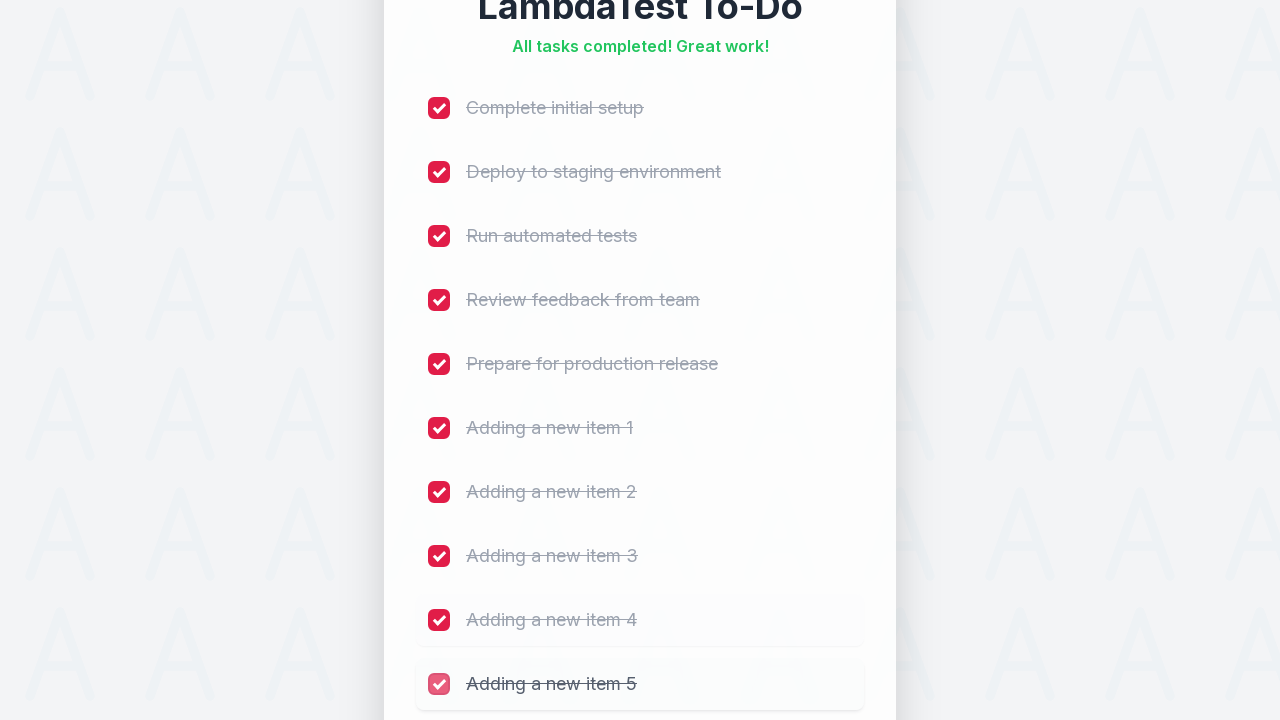

Waited 500ms after completing item 10
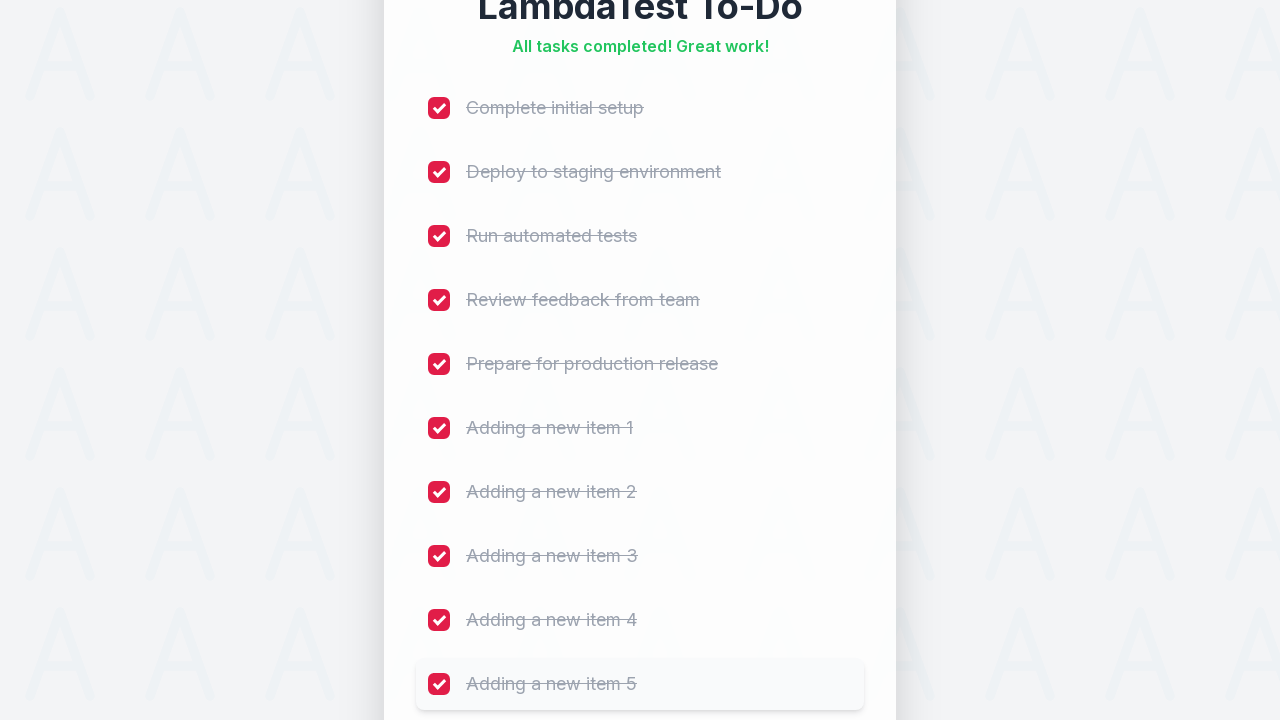

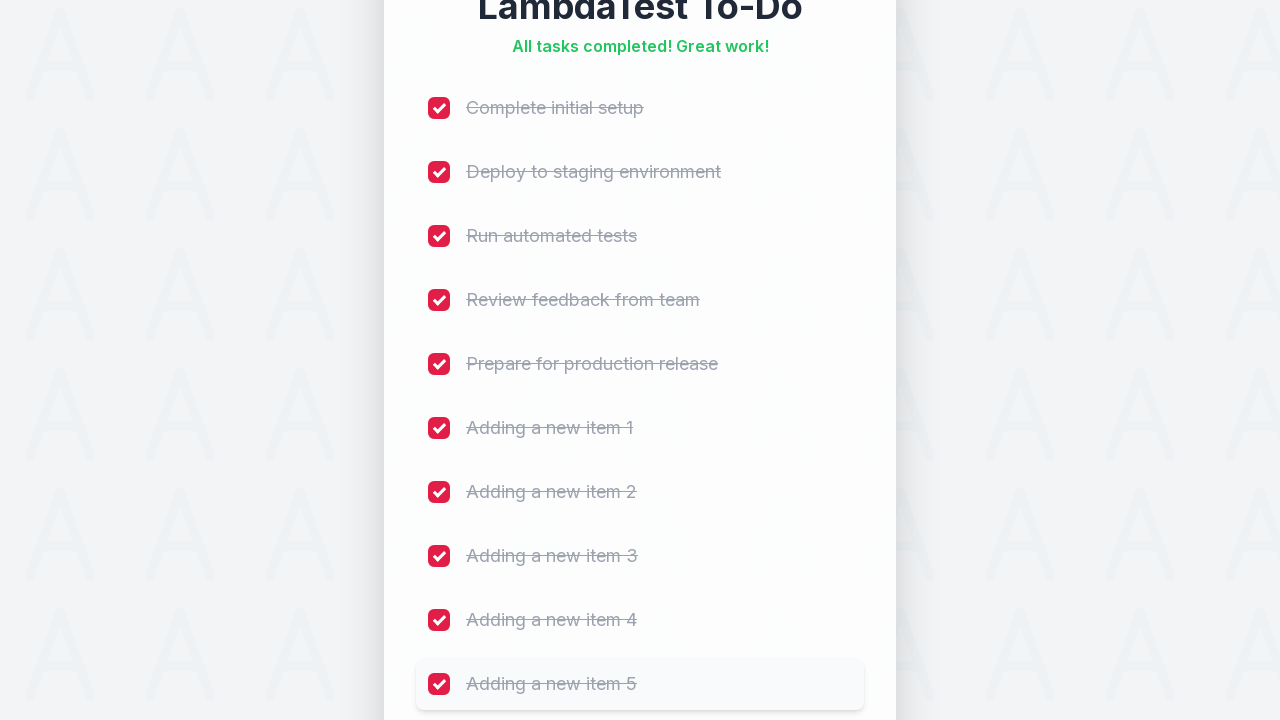